Comprehensive test of a demo page that exercises various UI elements including text inputs, hover dropdowns, buttons, sliders, select options, iframes, radio buttons, checkboxes, and link navigation.

Starting URL: https://seleniumbase.io/demo_page

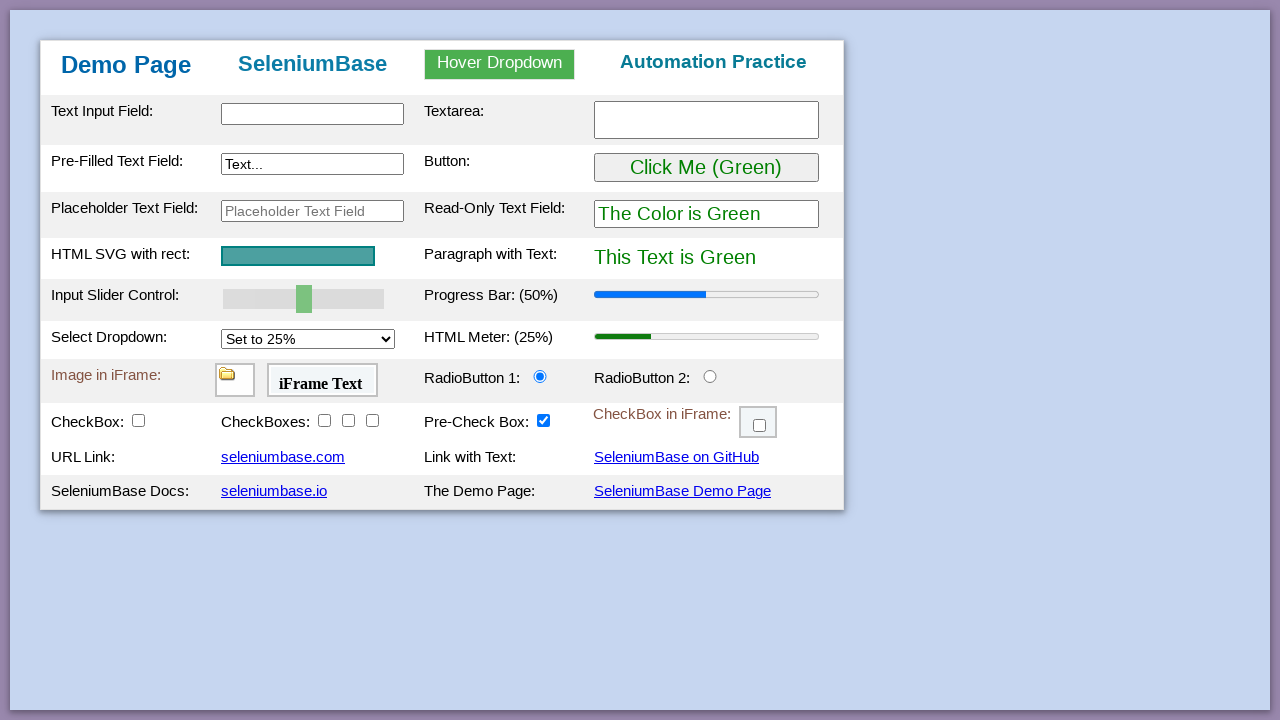

Verified page title is 'Web Testing Page'
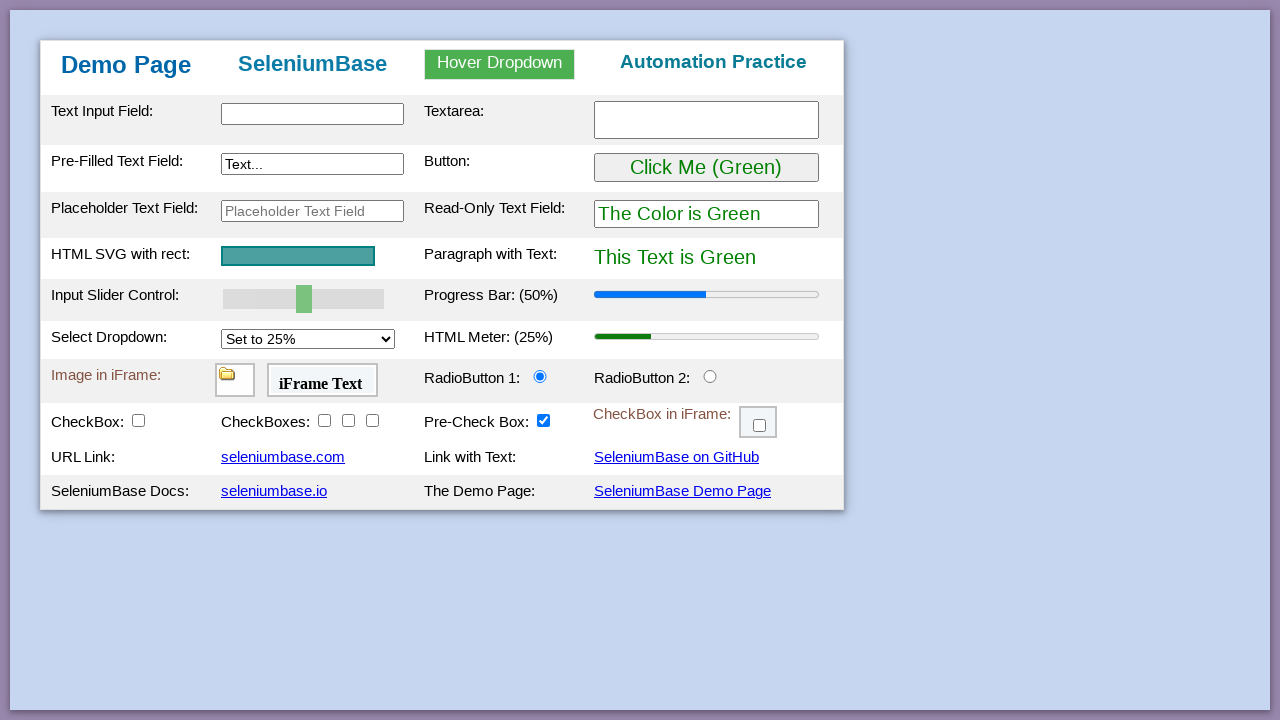

Table body element (tbodyId) is visible
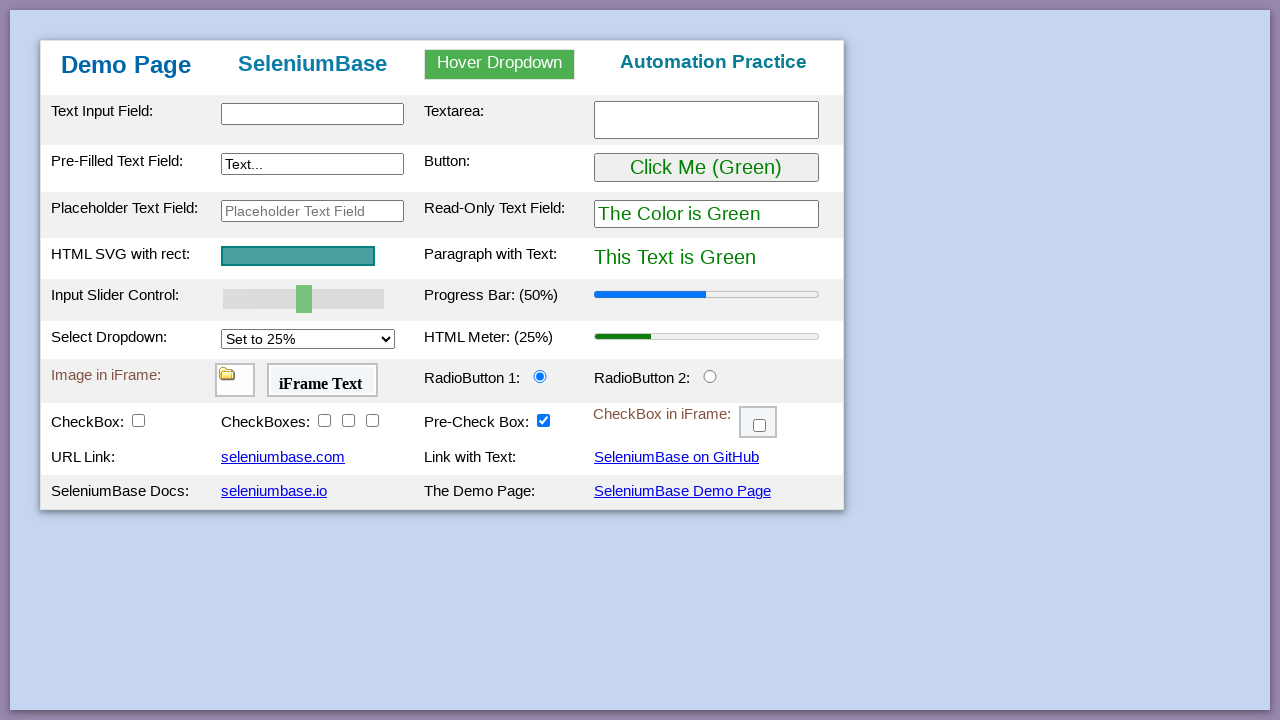

Verified 'Demo Page' text appears in h1 heading
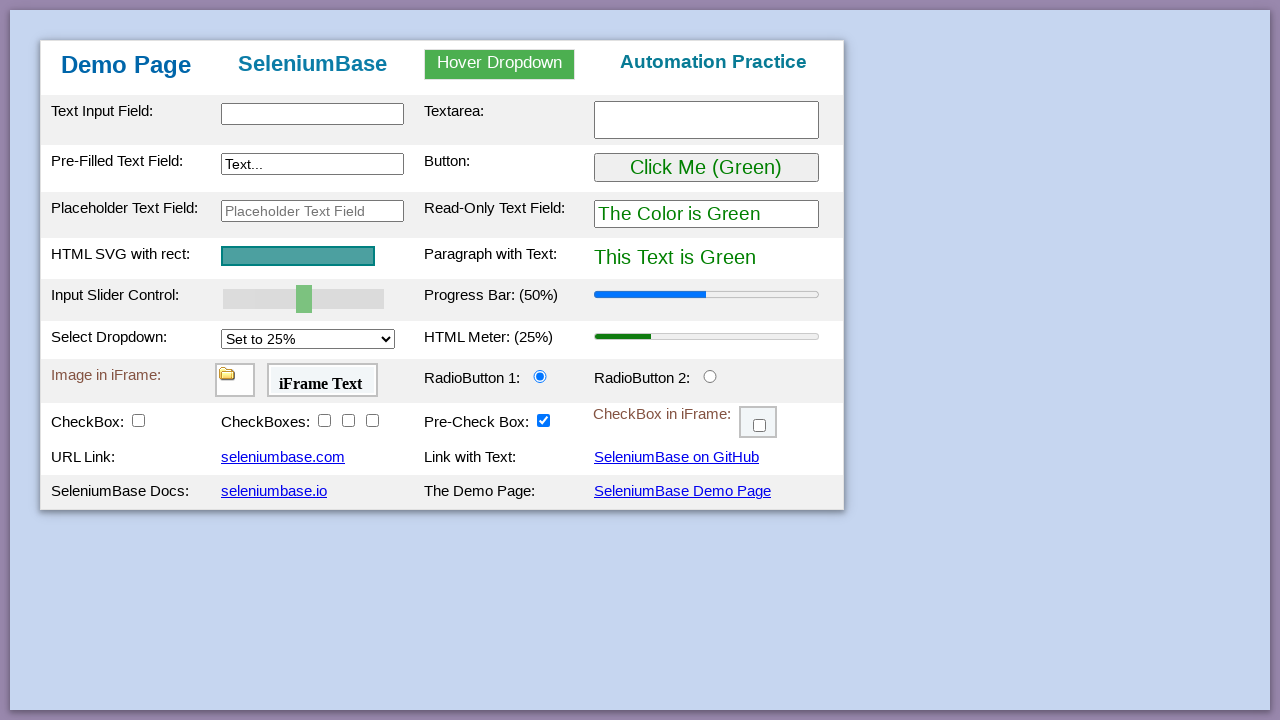

Filled text input field with 'This is Automated' on #myTextInput
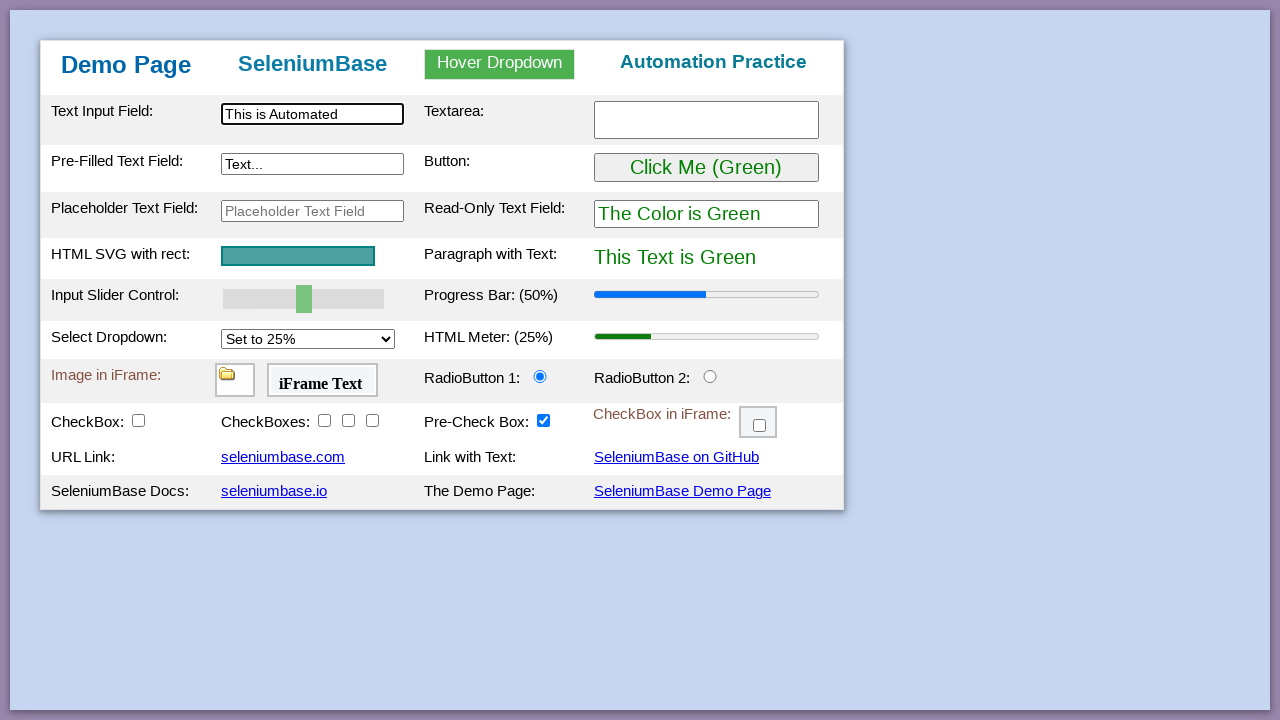

Filled textarea with 'Testing Time!' on textarea.area1
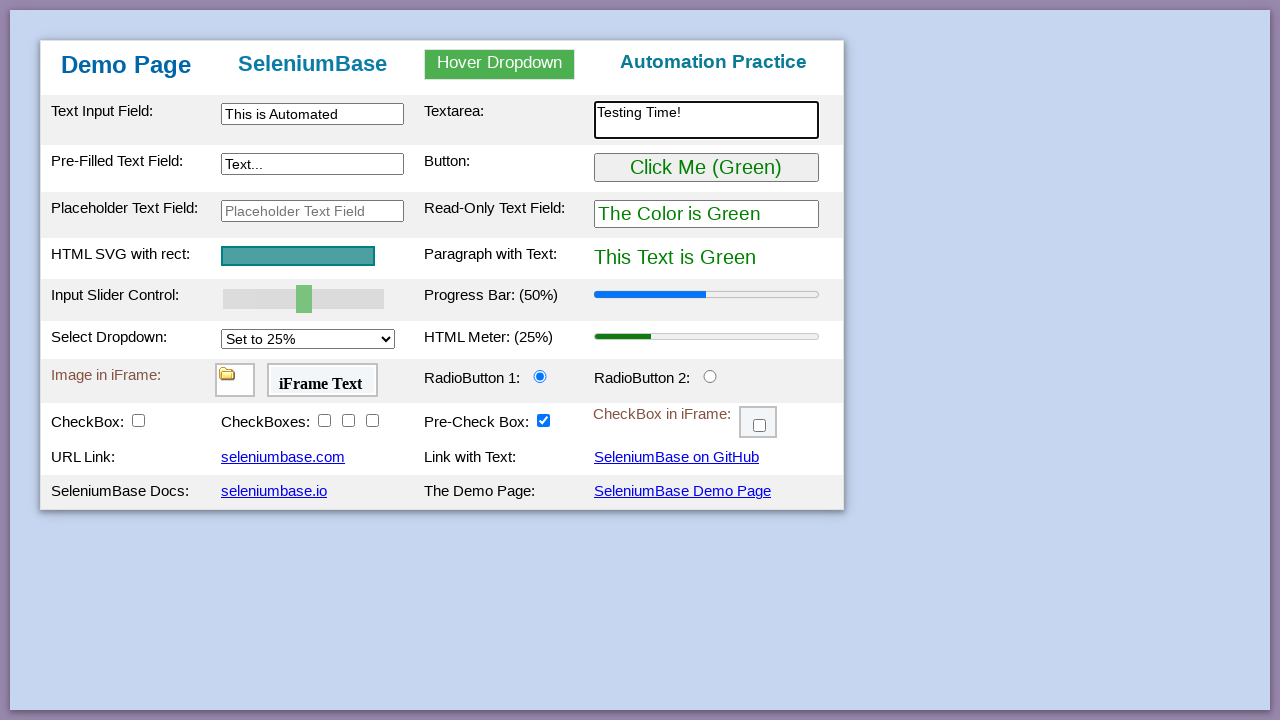

Filled preText2 field with 'Typing Text!' on [name="preText2"]
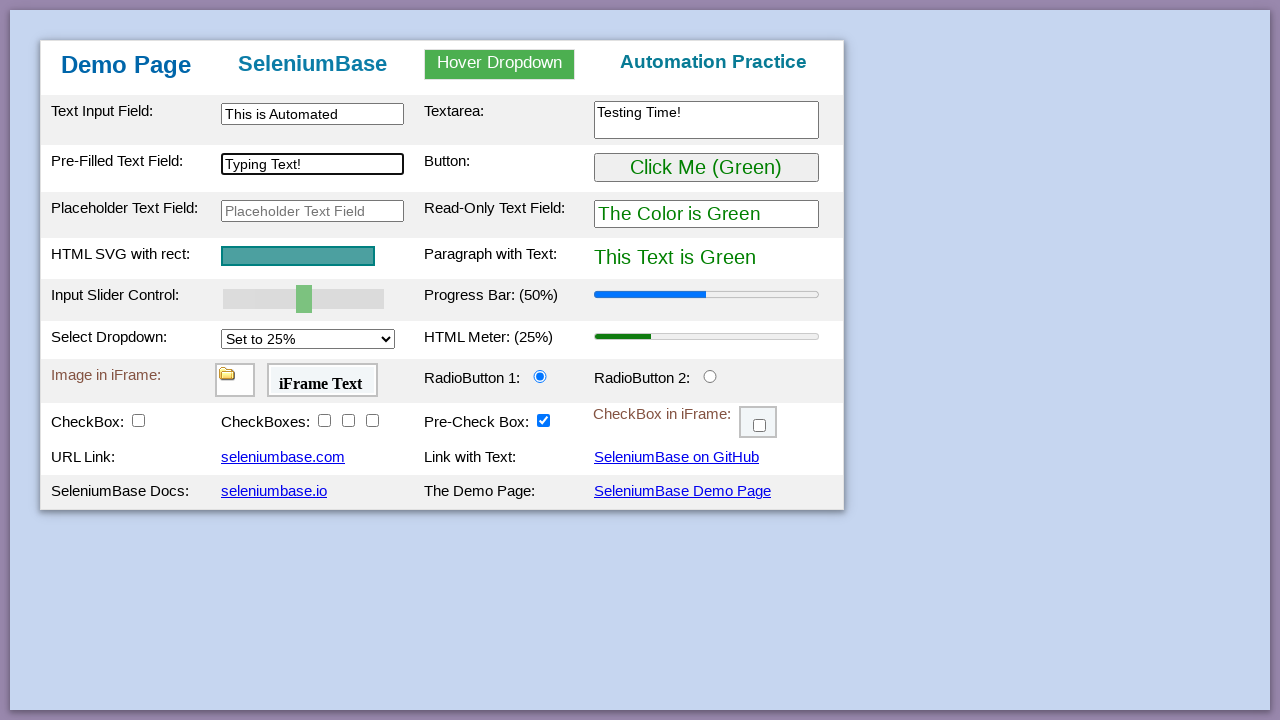

Verified initial h3 text contains 'Automation Practice'
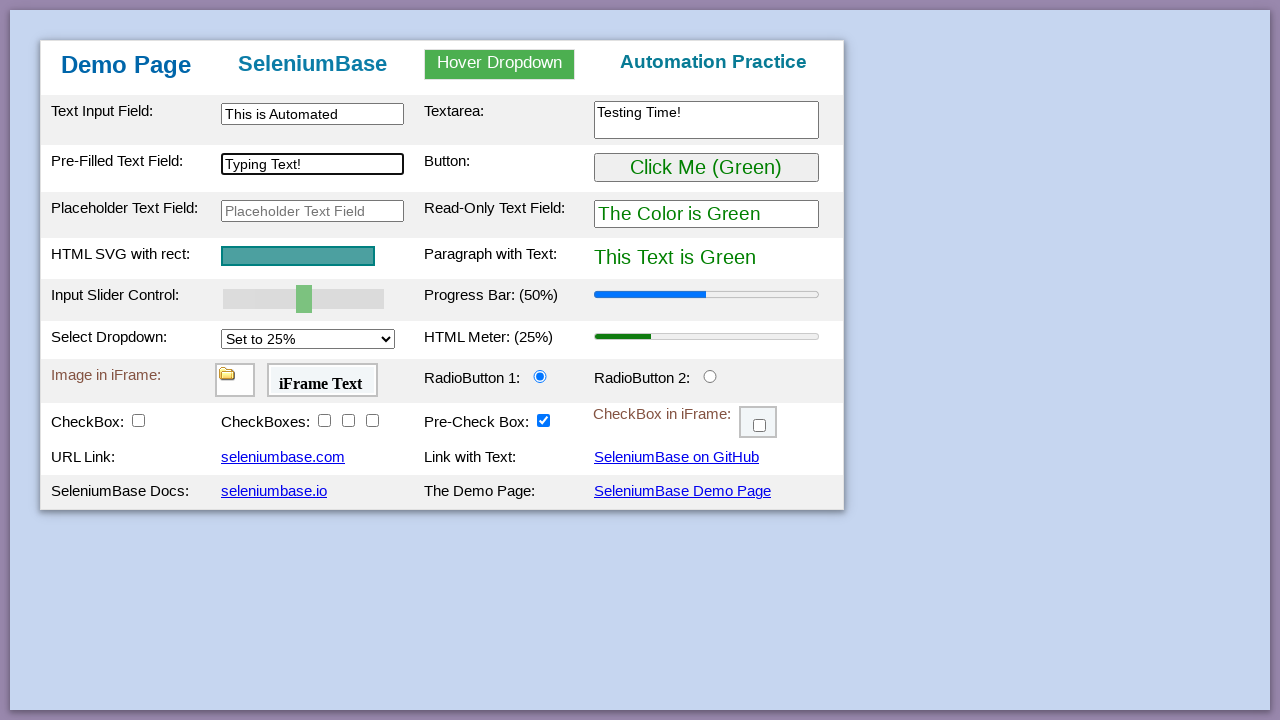

Hovered over dropdown menu at (500, 64) on #myDropdown
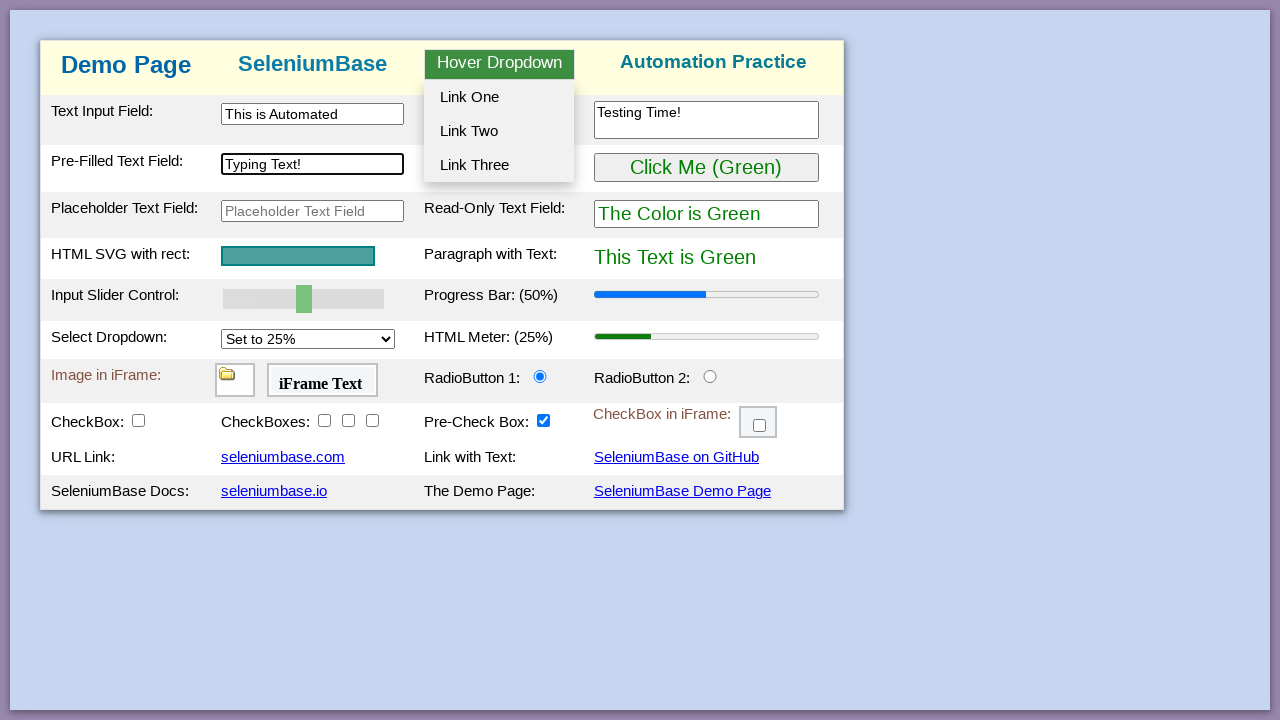

Clicked dropdown option 2 at (499, 131) on #dropOption2
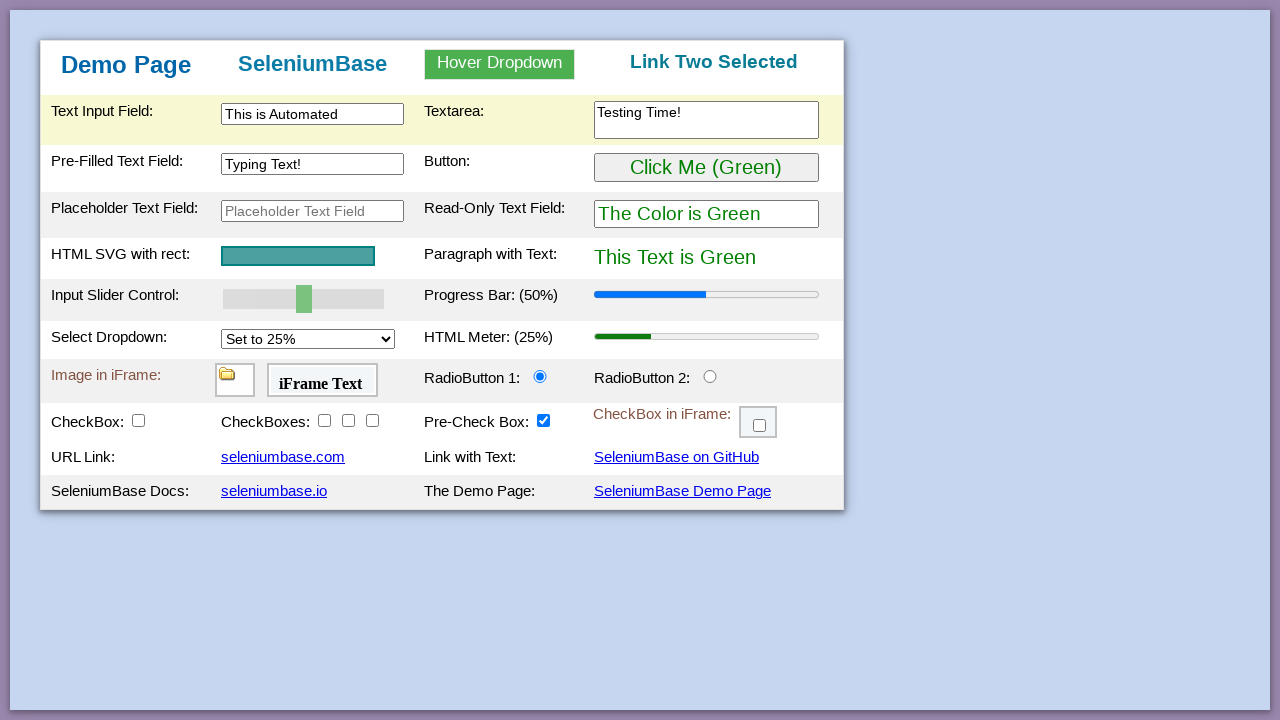

Verified h3 text changed to 'Link Two Selected'
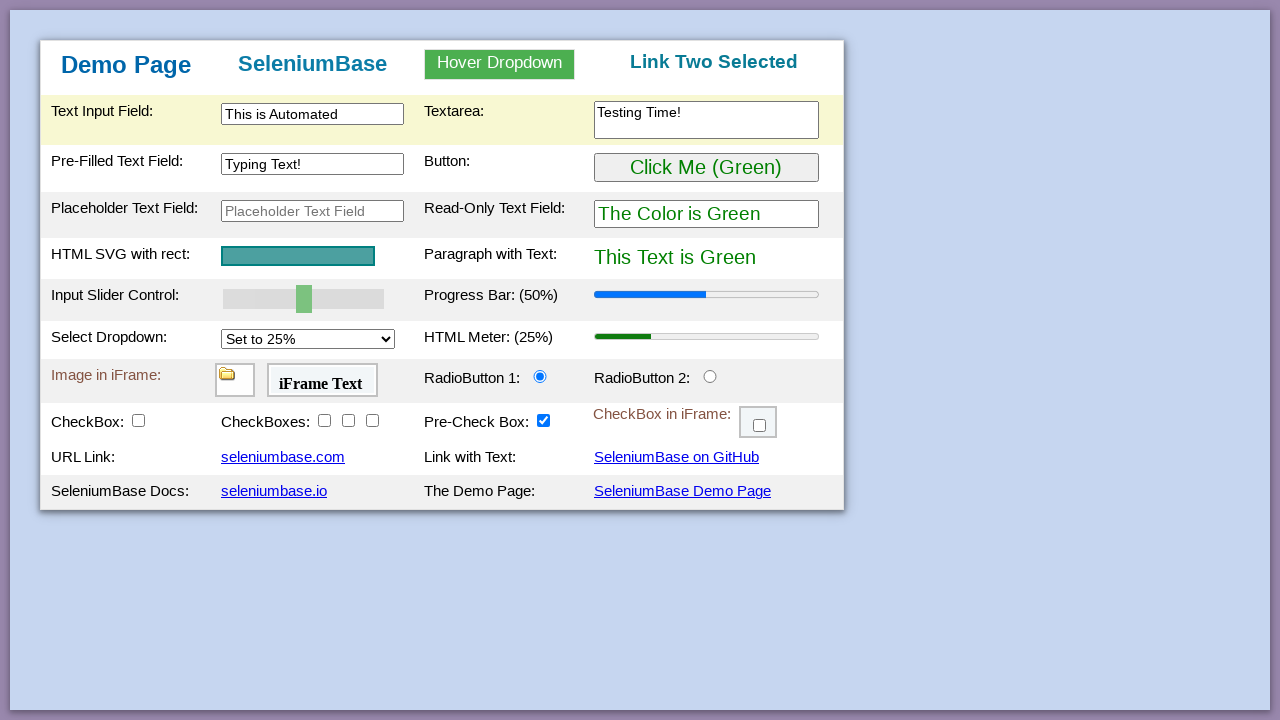

Verified pText initially shows 'This Text is Green'
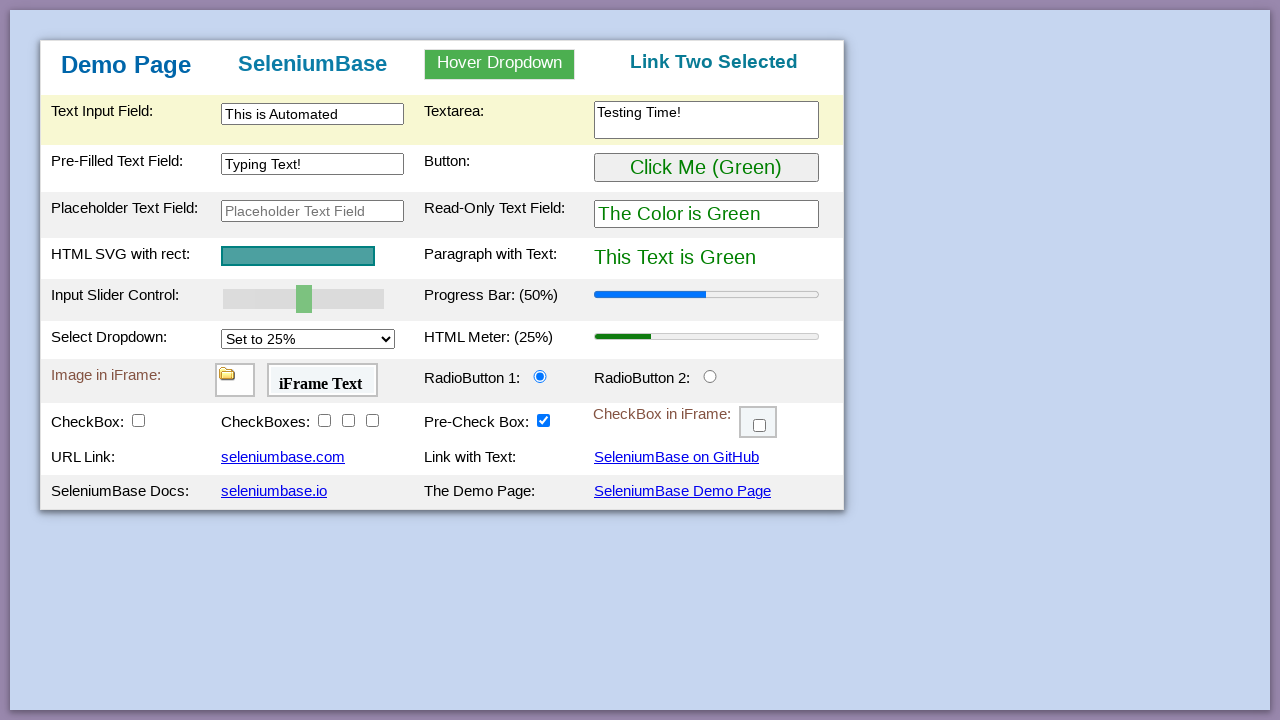

Clicked myButton at (706, 168) on #myButton
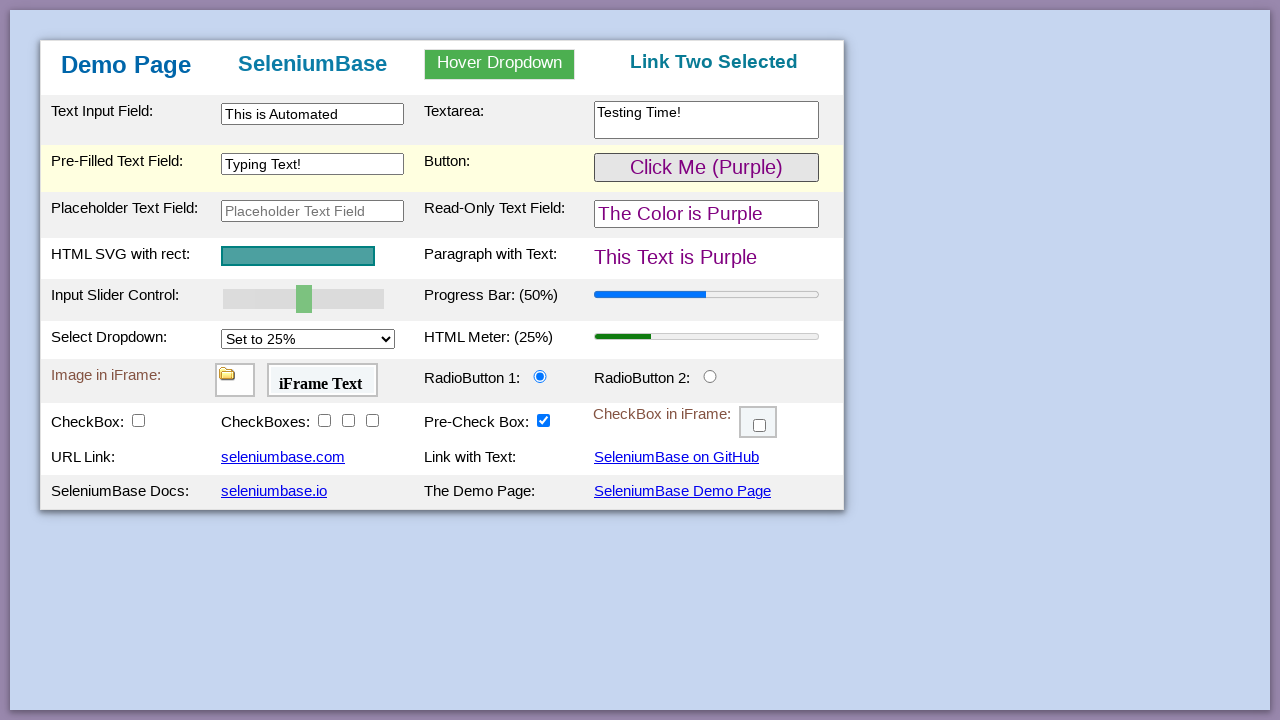

Verified pText changed to 'This Text is Purple'
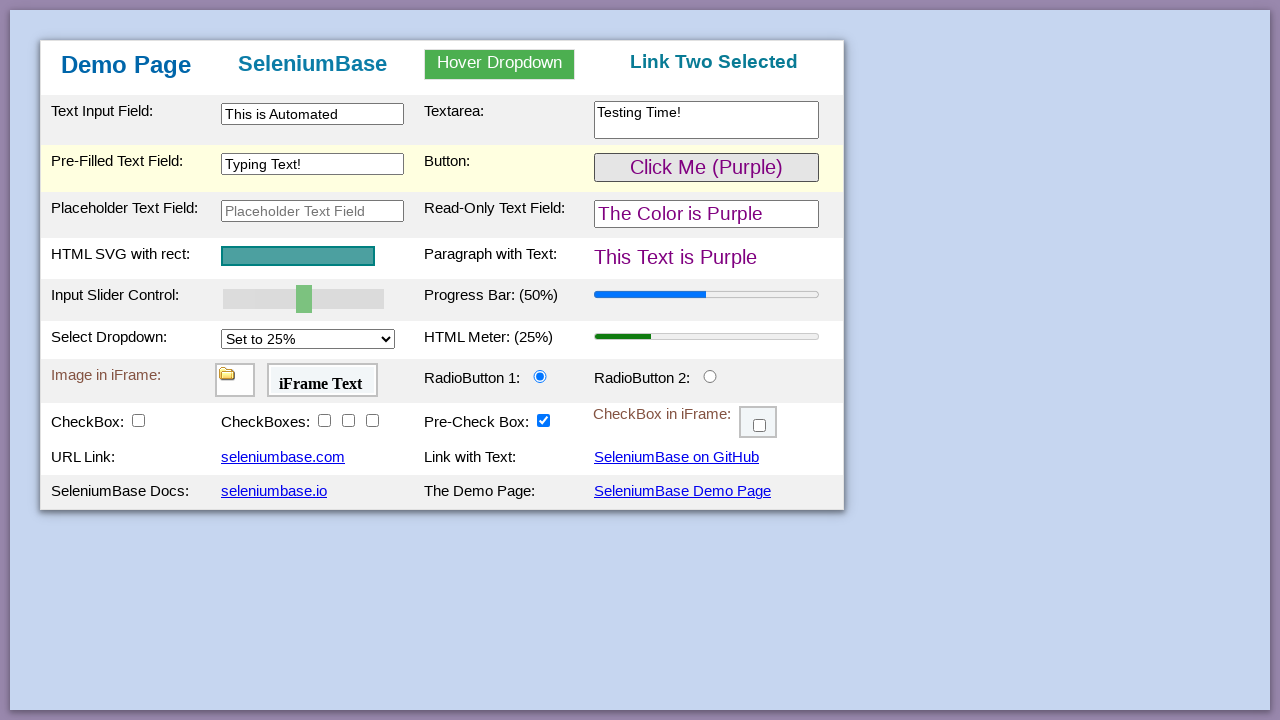

SVG element (svgName) is visible
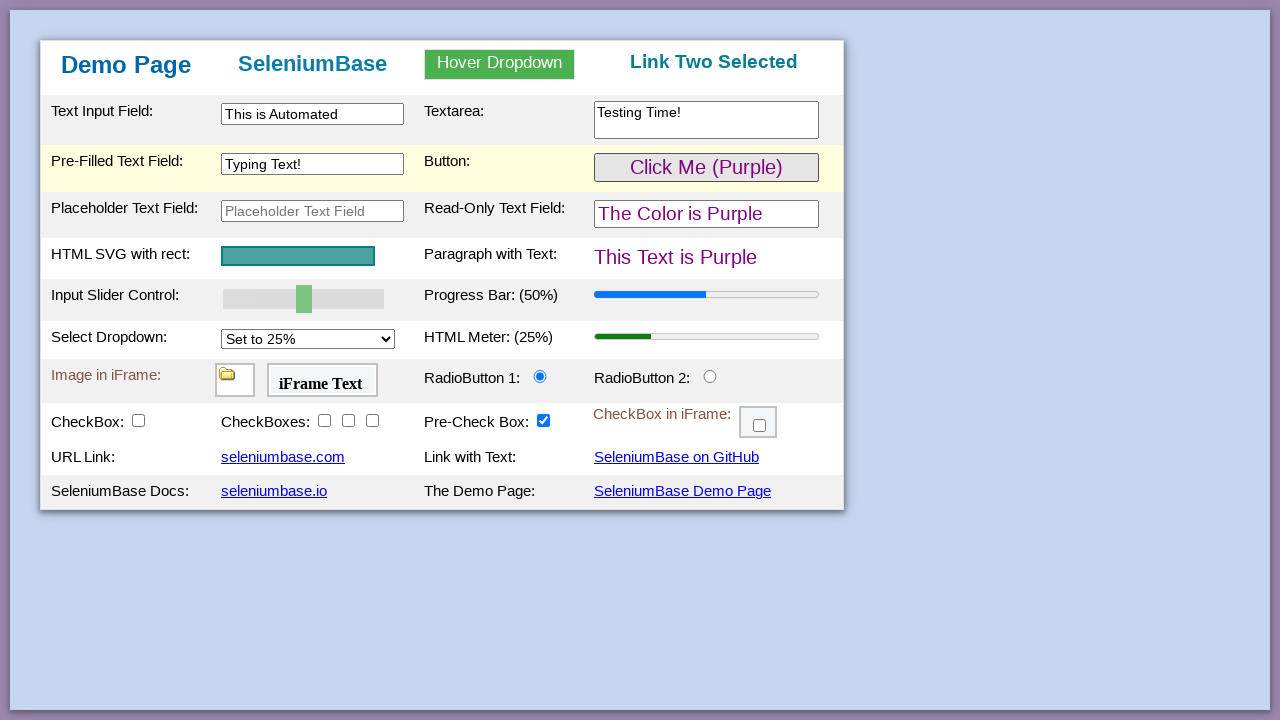

Progress bar initialized at 50% value
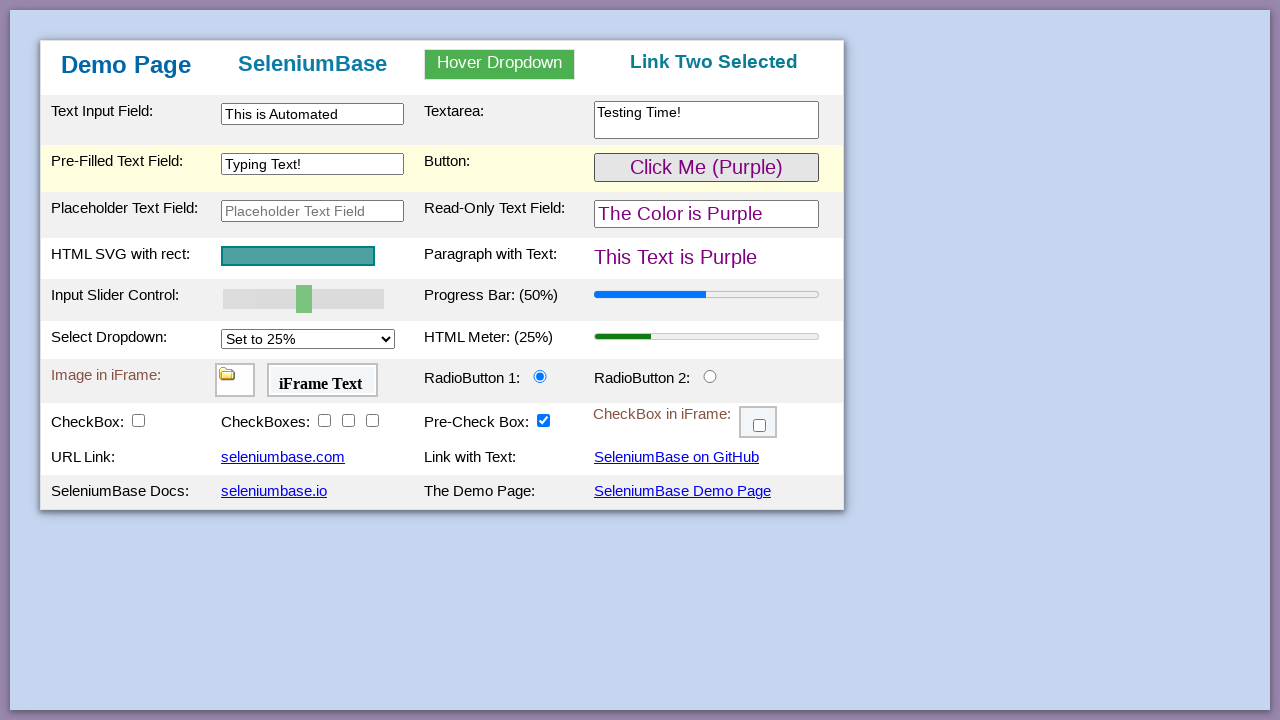

Pressed ArrowRight on slider control on #myslider
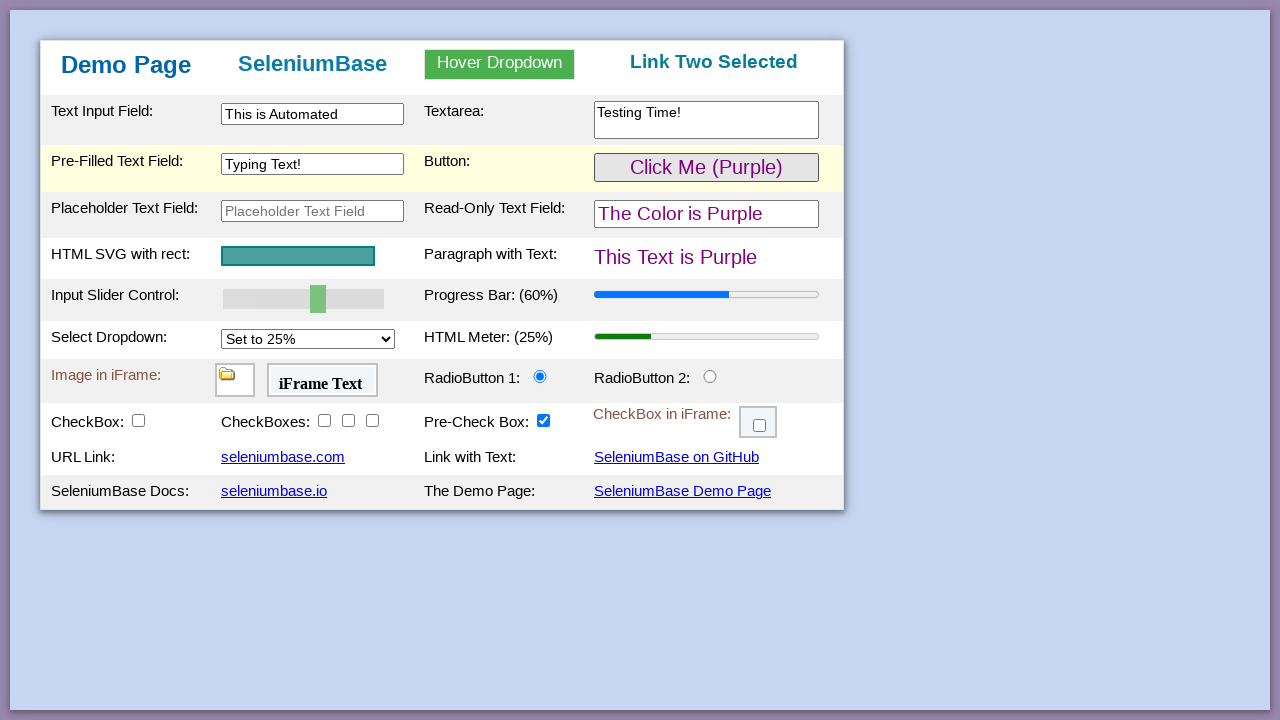

Pressed ArrowRight on slider control on #myslider
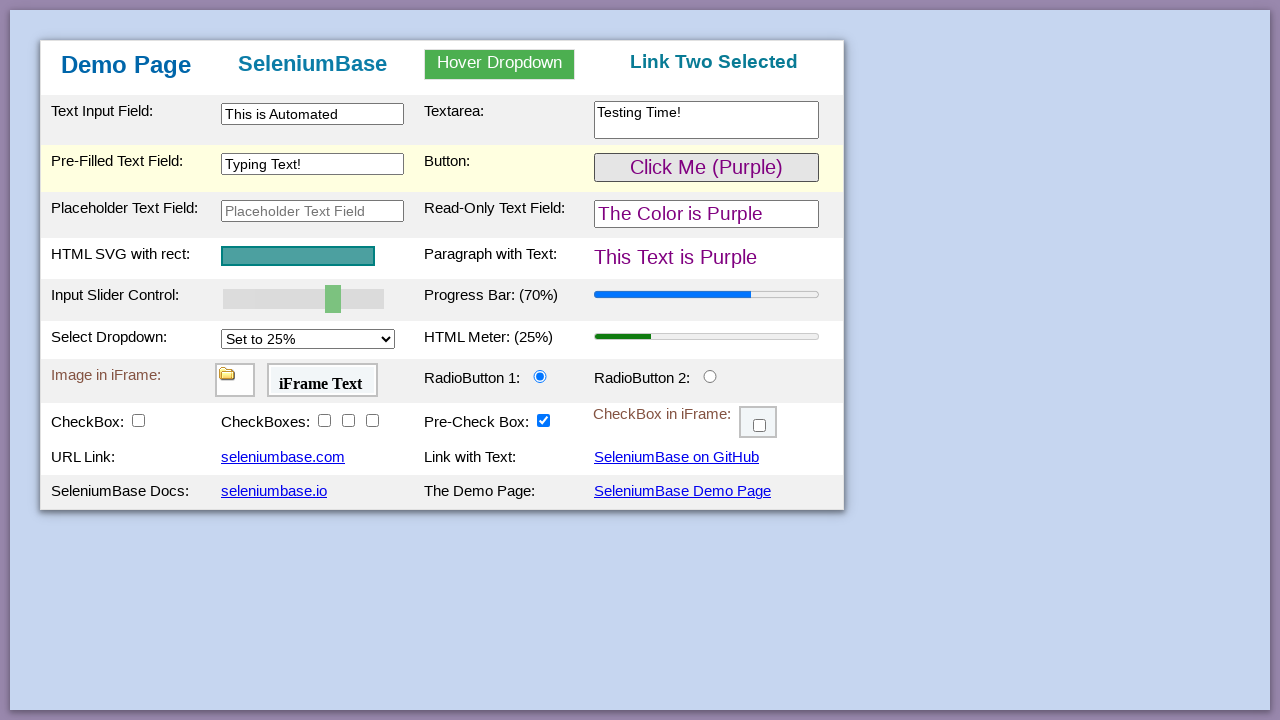

Pressed ArrowRight on slider control on #myslider
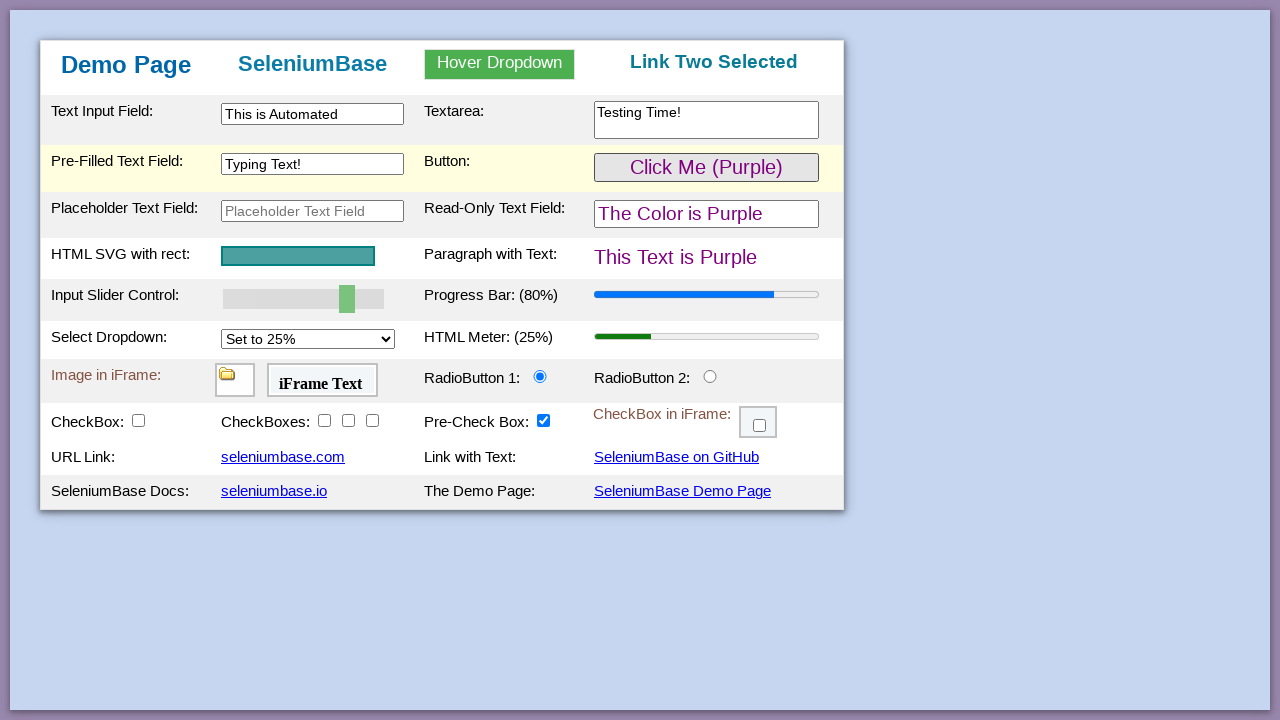

Pressed ArrowRight on slider control on #myslider
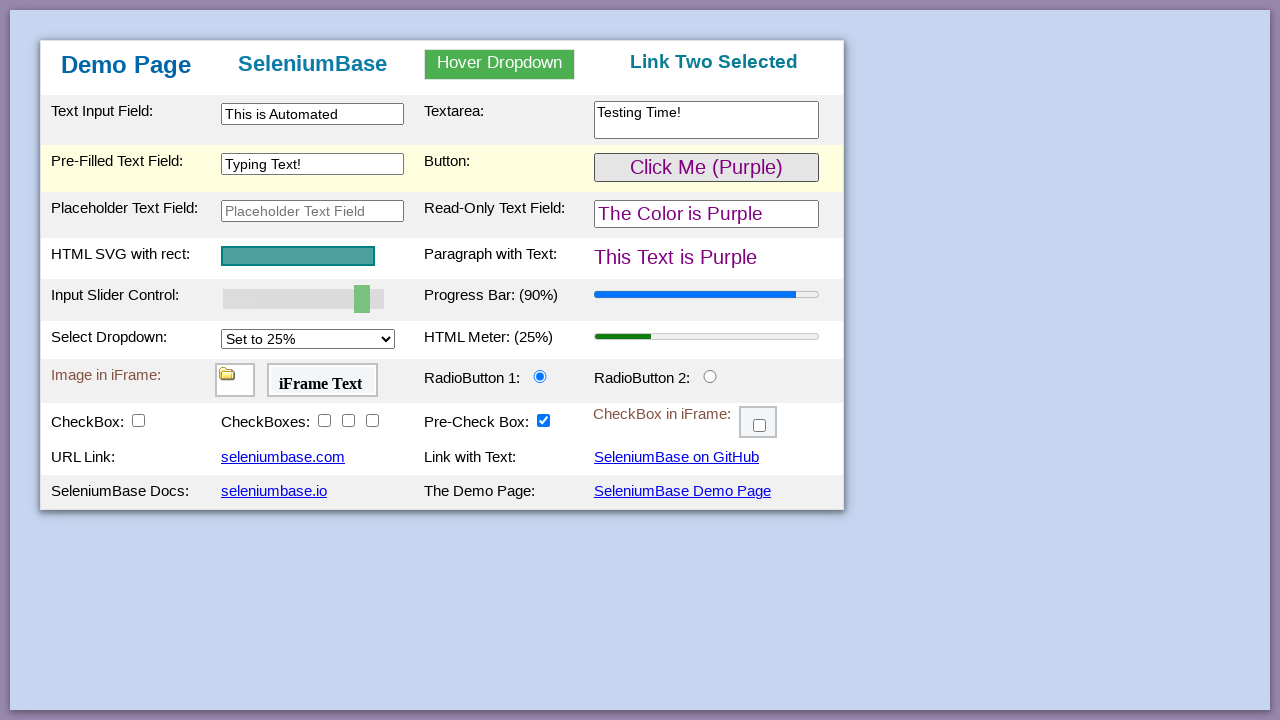

Pressed ArrowRight on slider control on #myslider
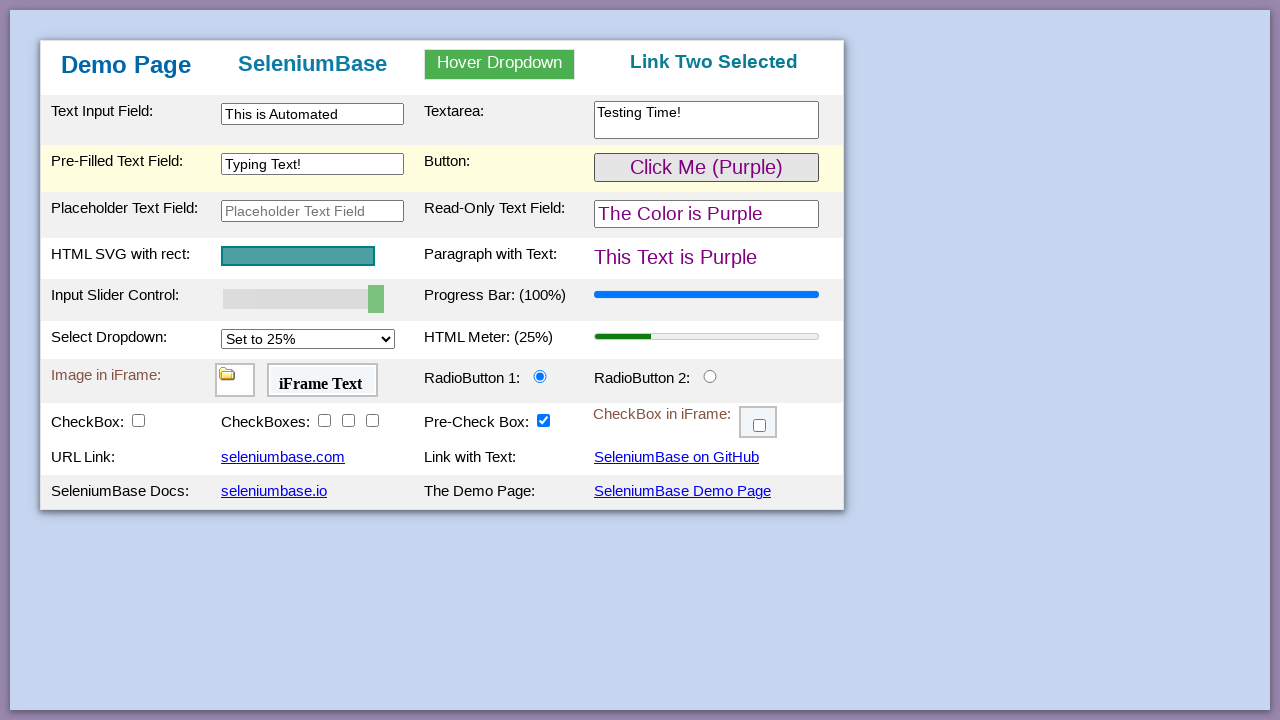

Progress bar updated to 100% value
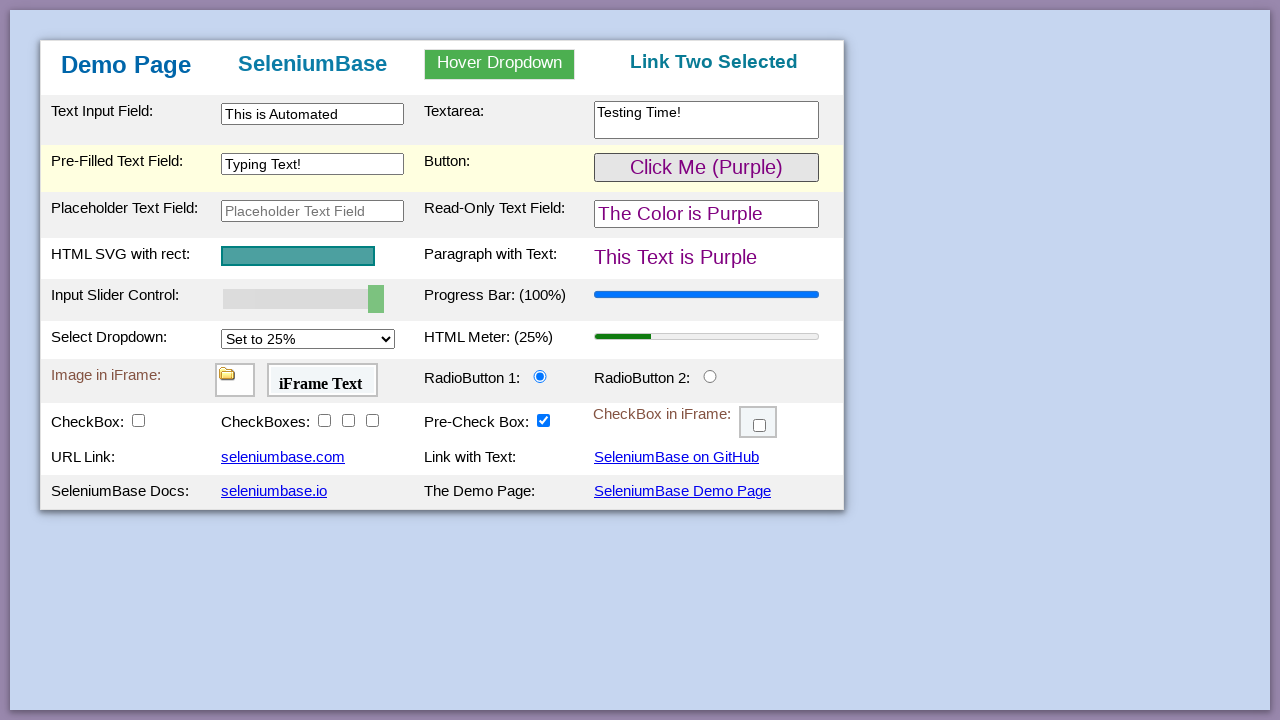

Meter bar initialized at 0.25 value
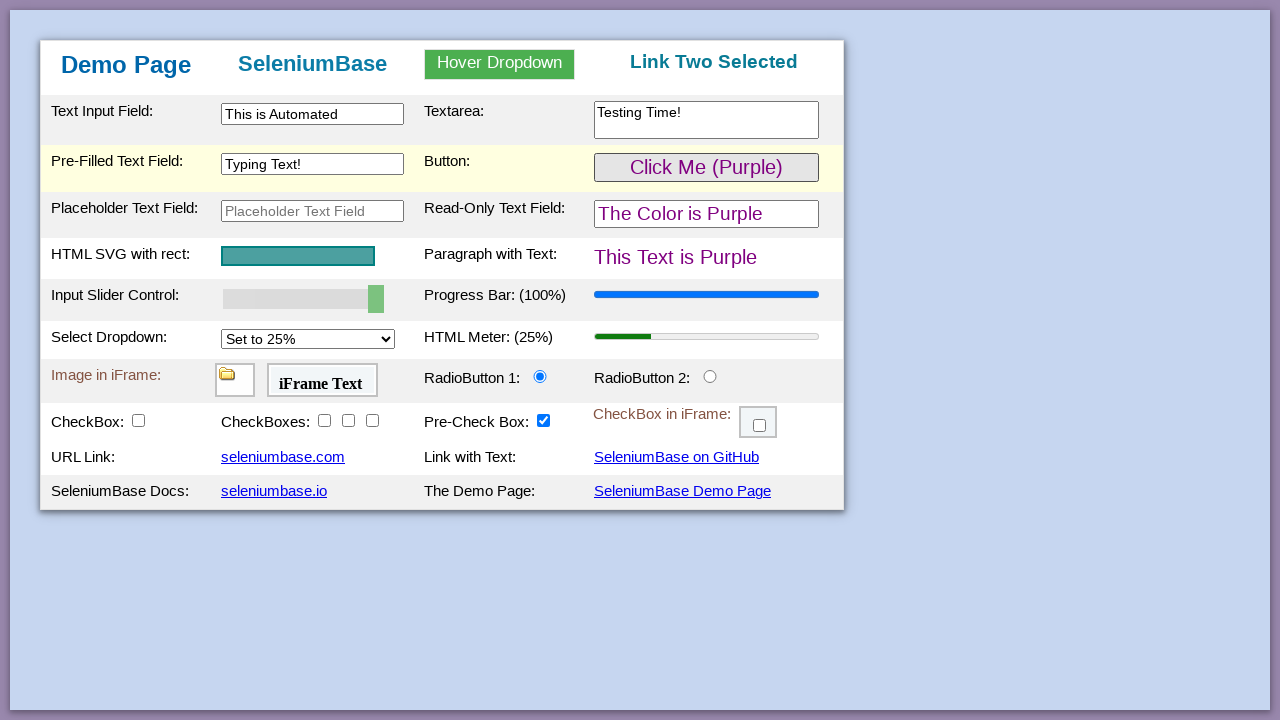

Selected 'Set to 75%' option from mySelect dropdown on #mySelect
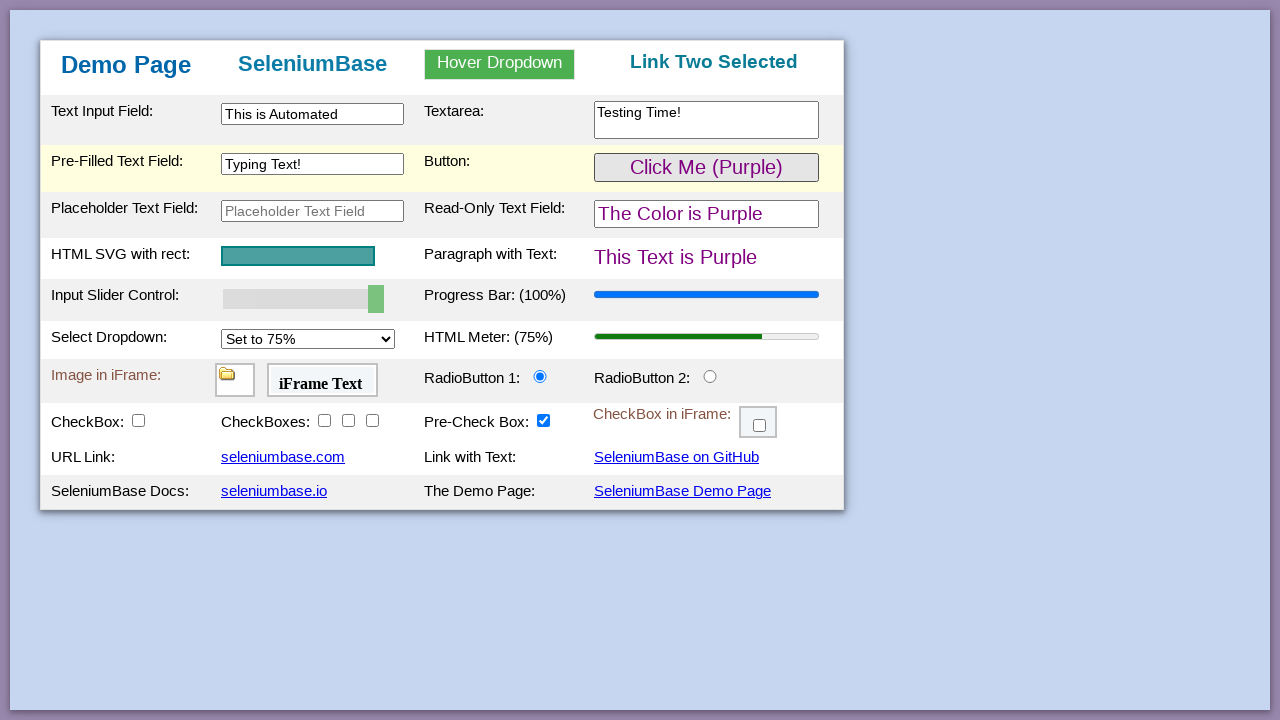

Meter bar updated to 0.75 value
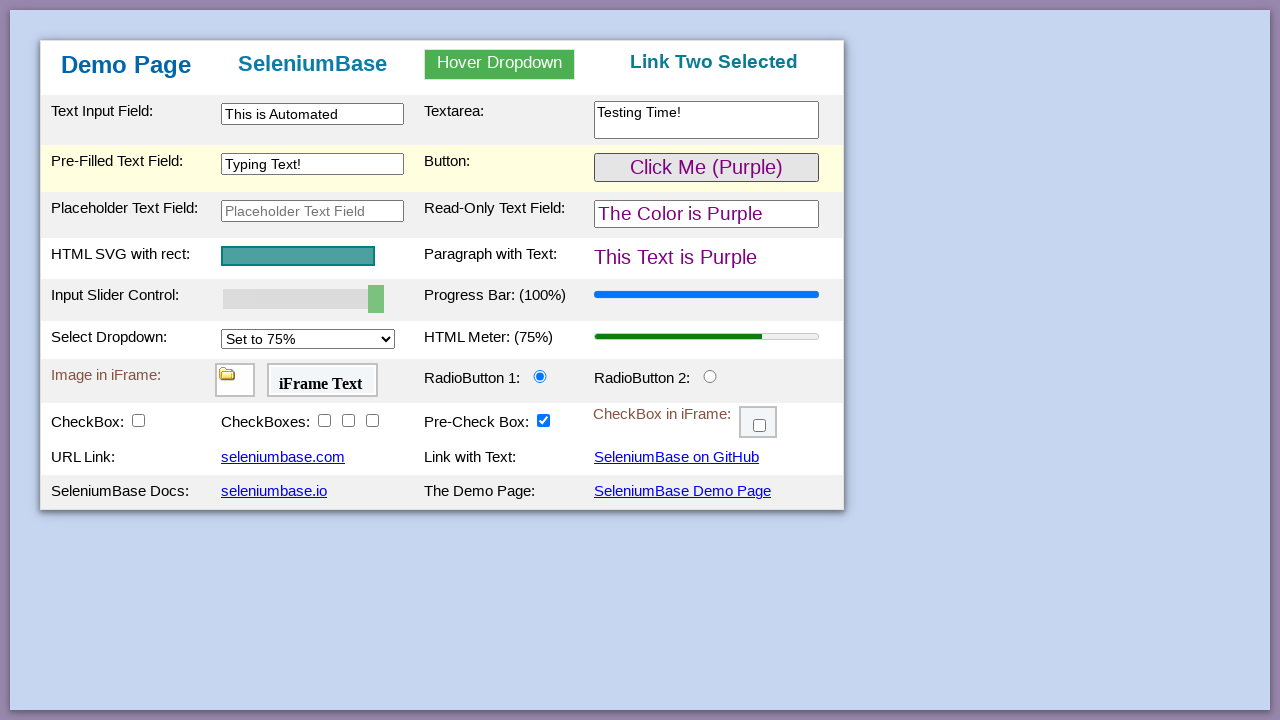

Image element inside myFrame1 is visible
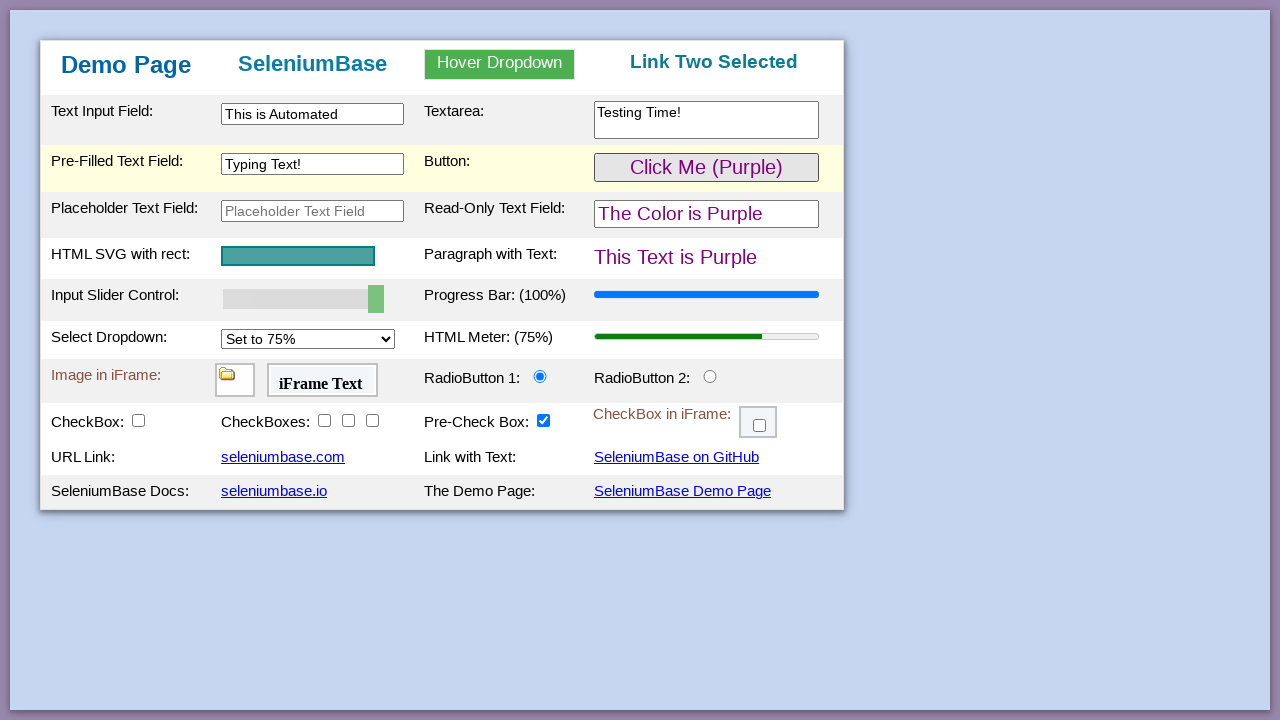

Verified 'iFrame Text' appears inside myFrame2
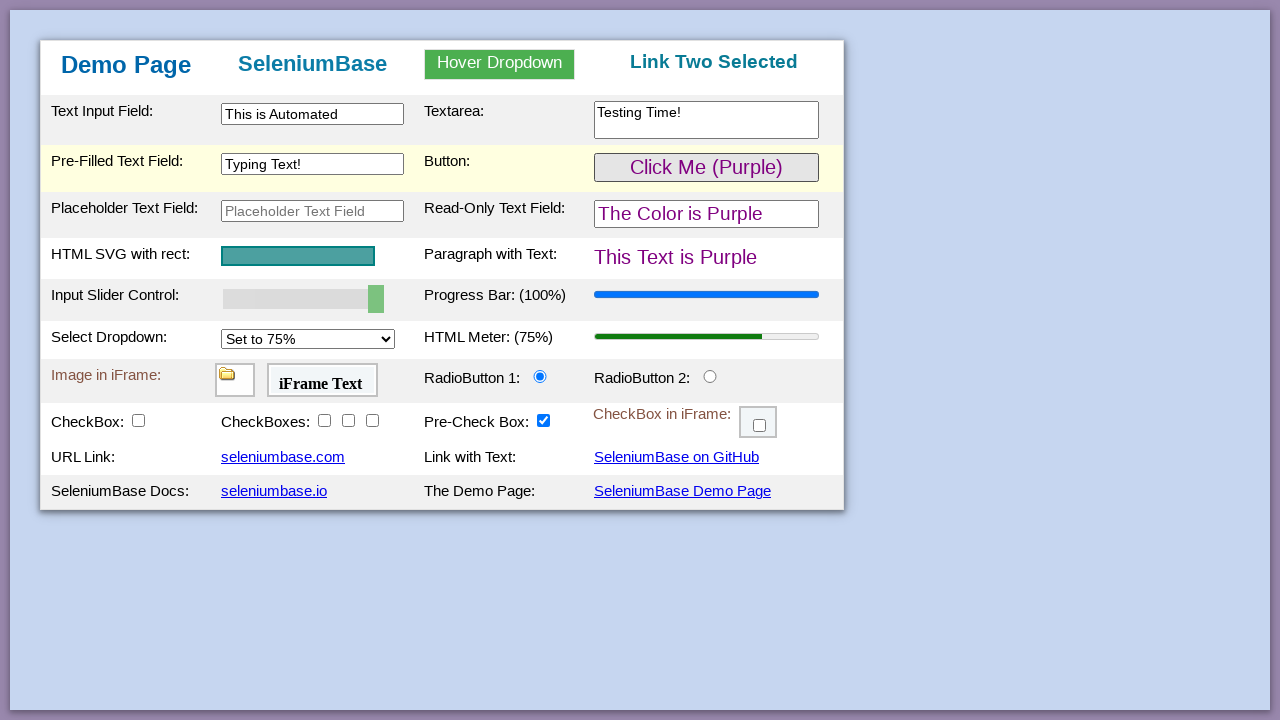

Clicked radioButton2 at (710, 376) on #radioButton2
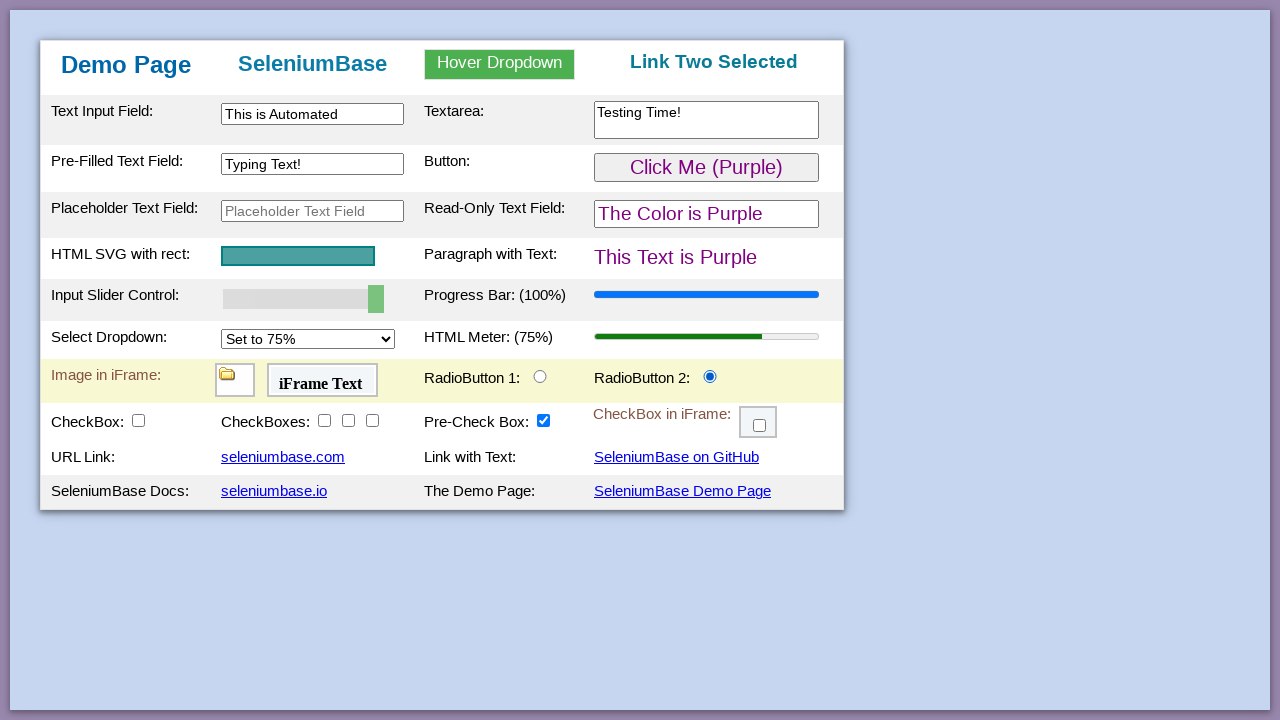

Verified radioButton2 is checked
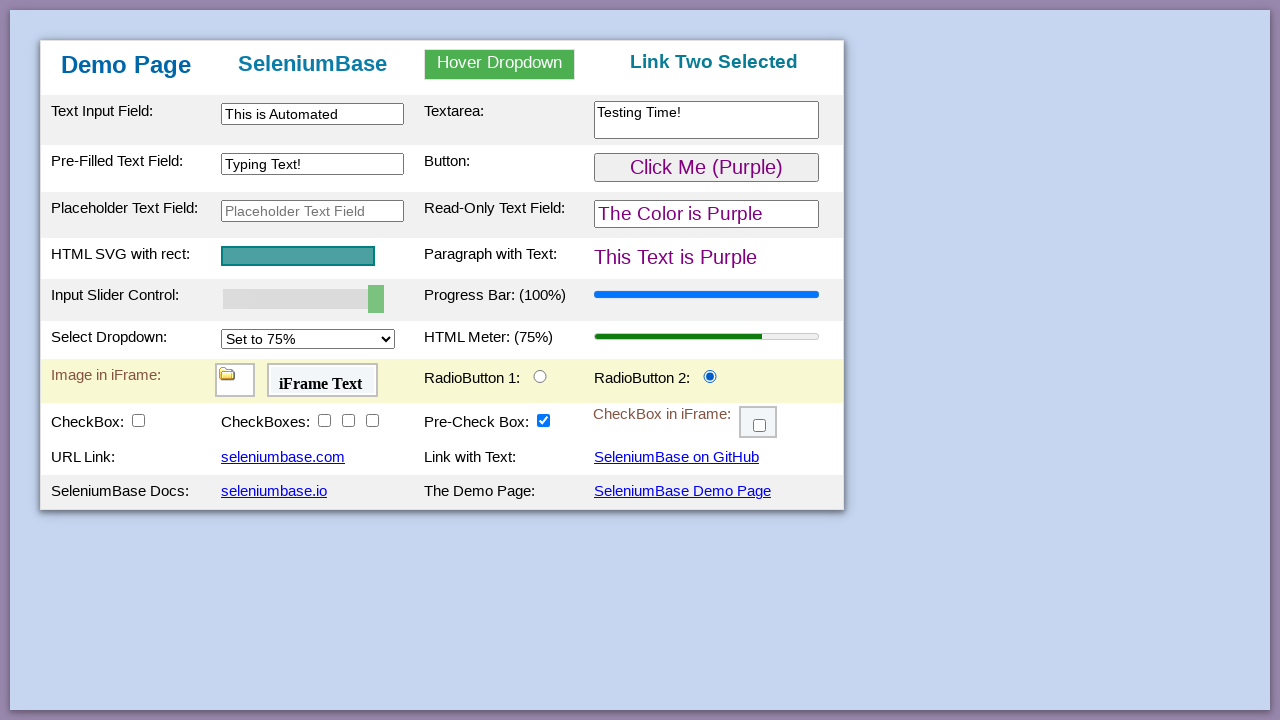

Clicked checkBox1 at (138, 420) on #checkBox1
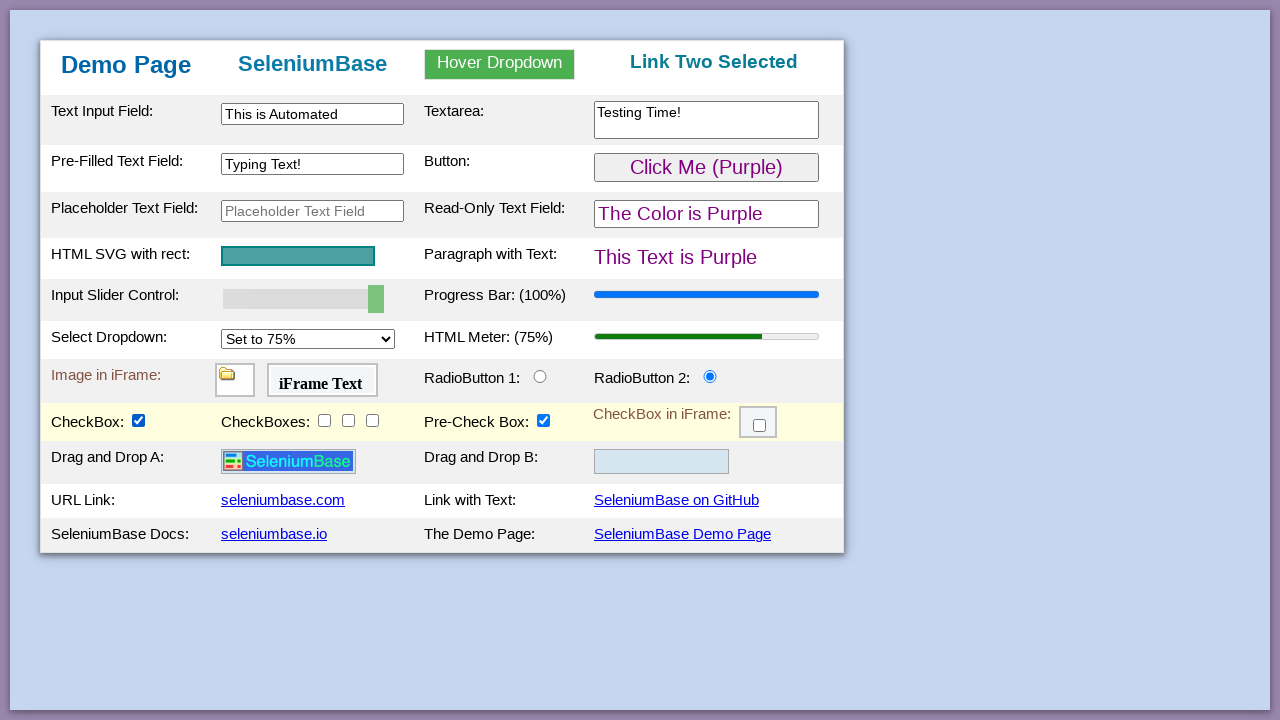

Verified checkBox1 is checked
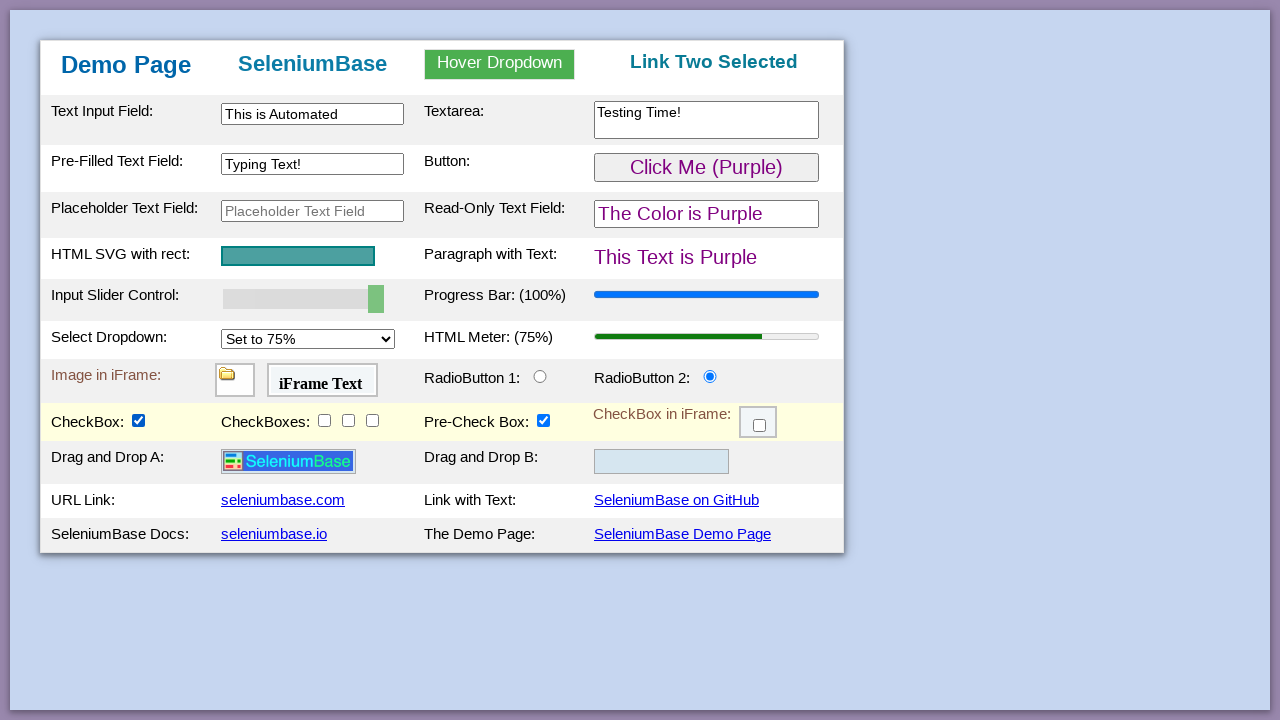

Located 3 checkboxes with class checkBoxClassB
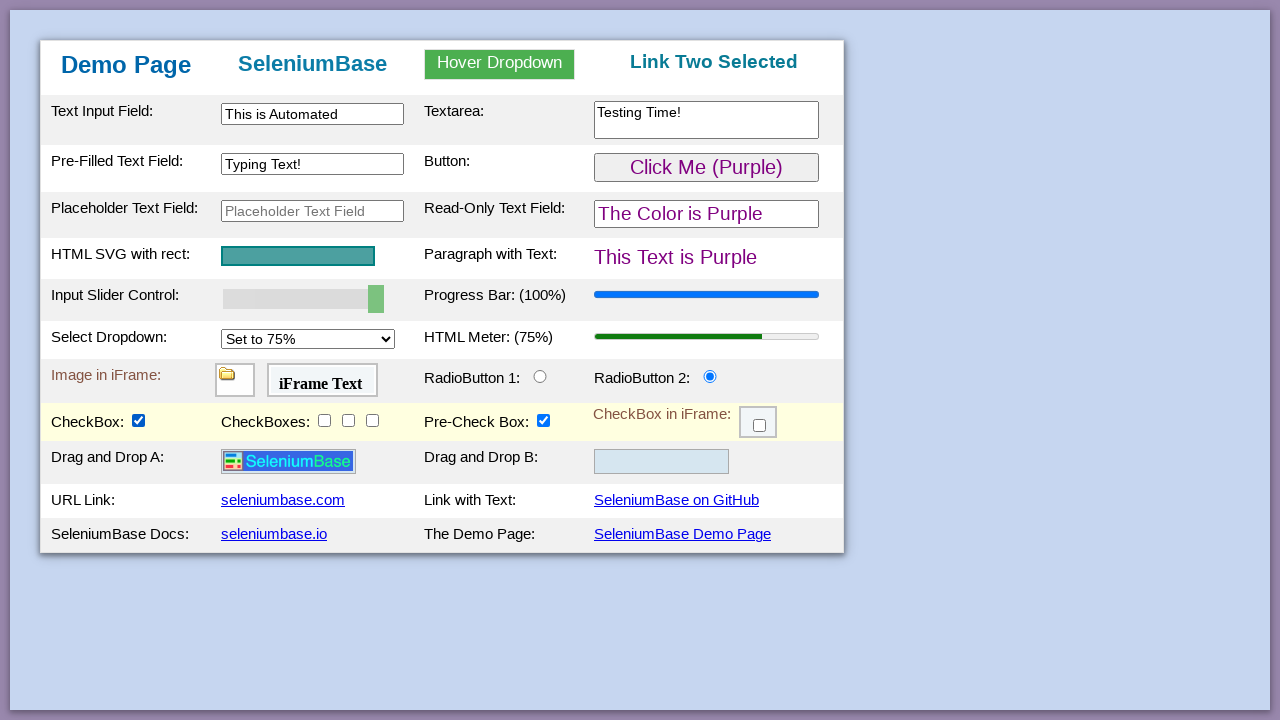

Clicked checkbox 1 of 3 at (324, 420) on input.checkBoxClassB >> nth=0
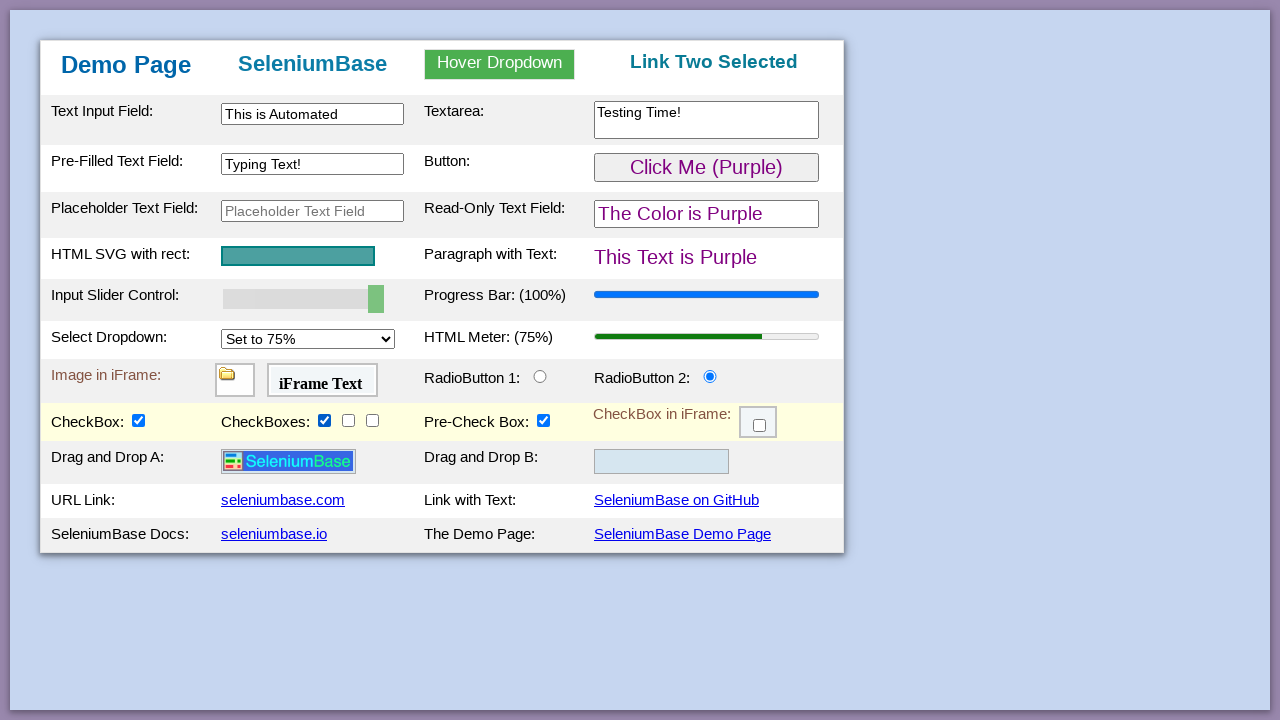

Clicked checkbox 2 of 3 at (348, 420) on input.checkBoxClassB >> nth=1
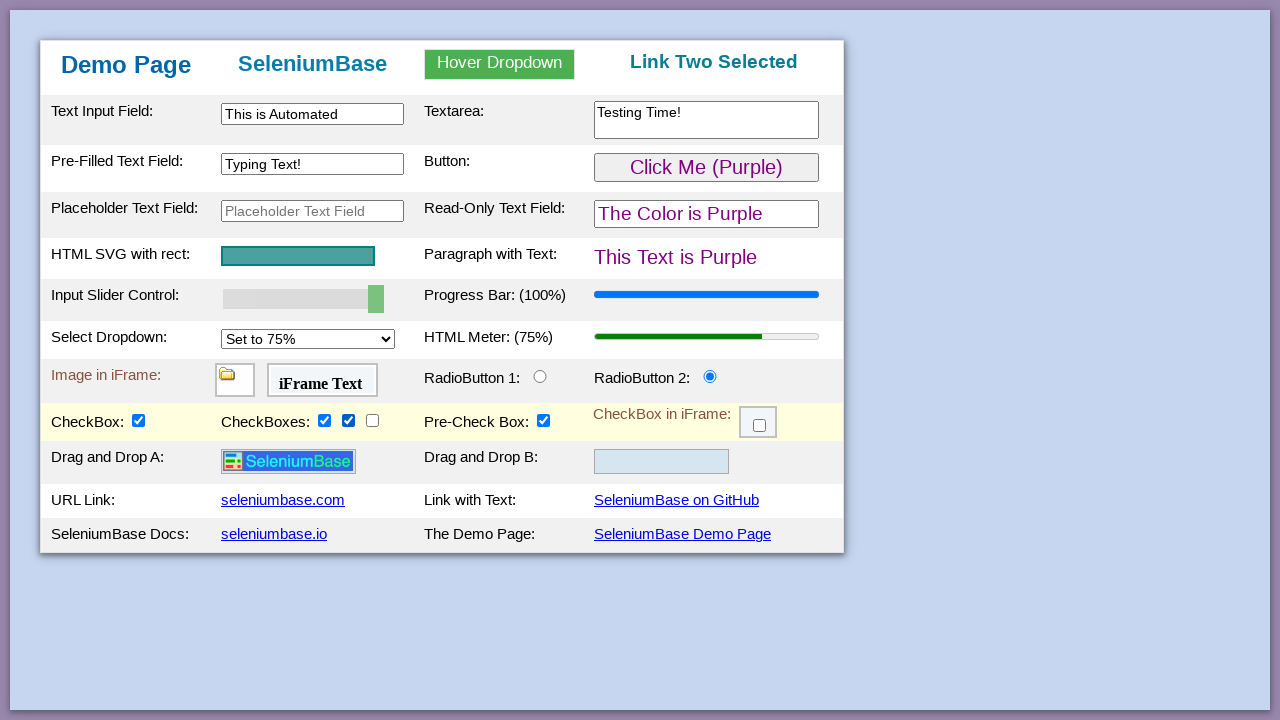

Clicked checkbox 3 of 3 at (372, 420) on input.checkBoxClassB >> nth=2
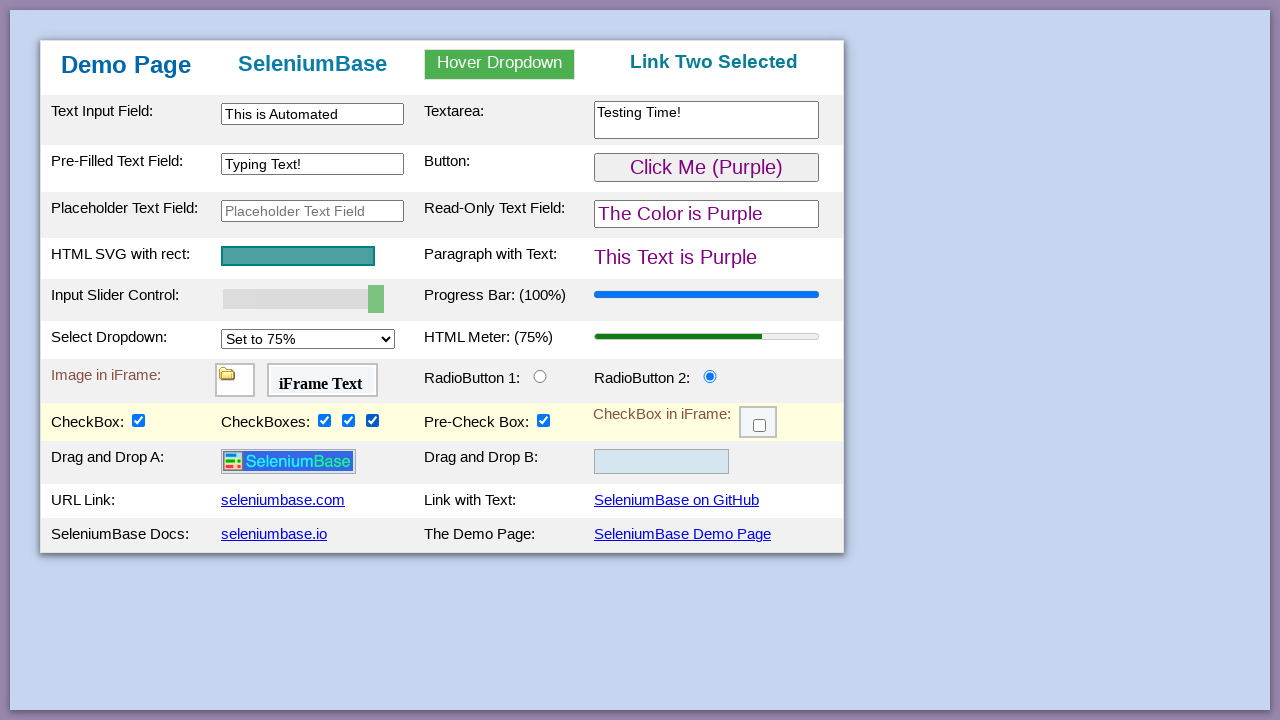

Verified checkBox2 is checked
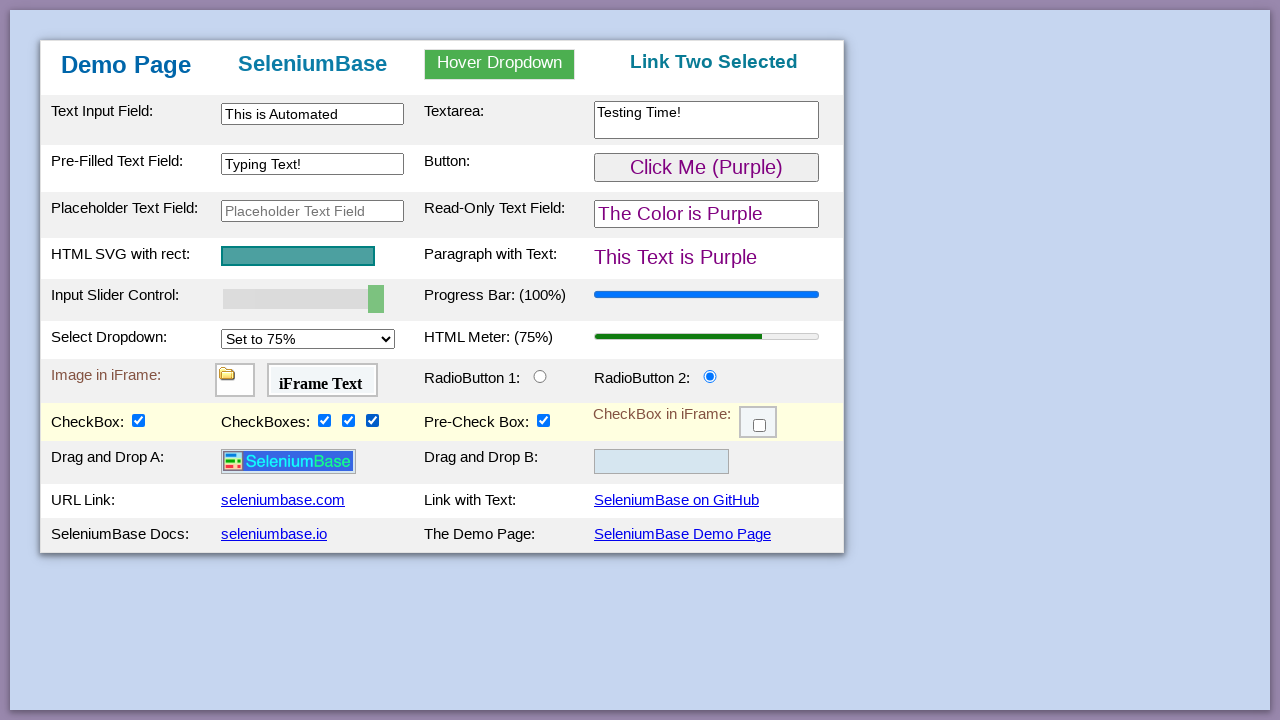

Verified checkBox3 is checked
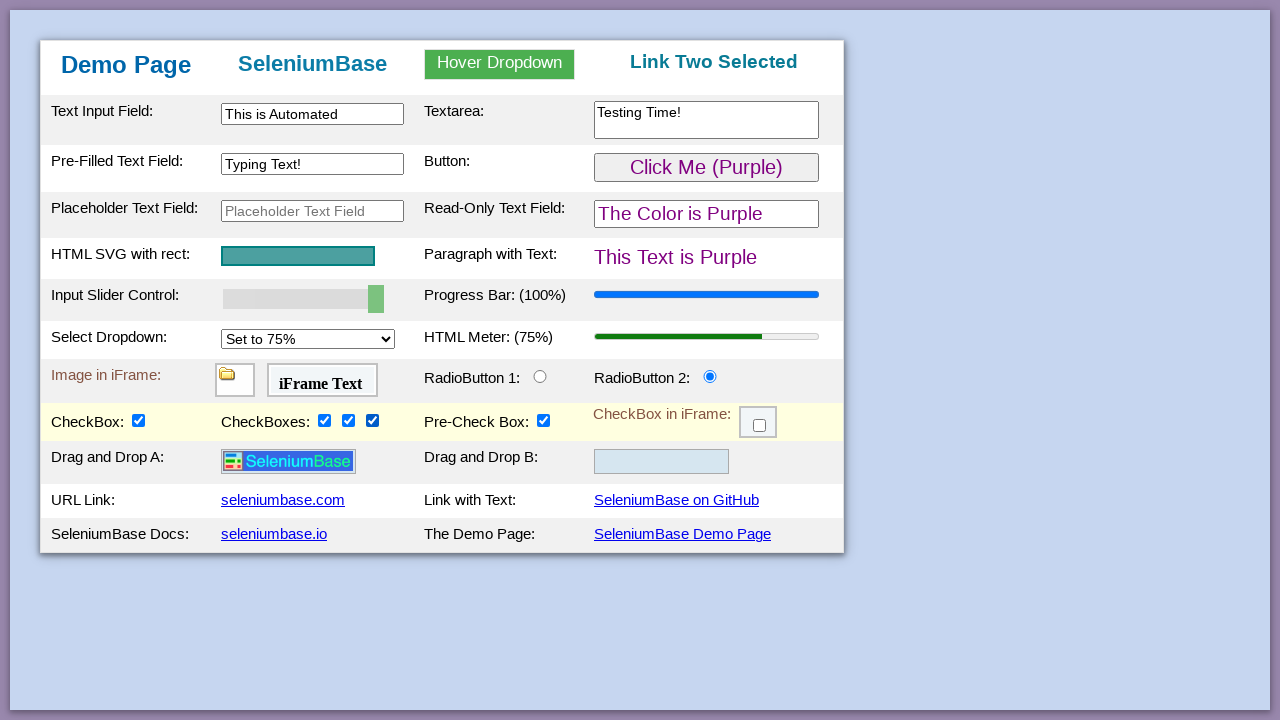

Verified checkBox4 is checked
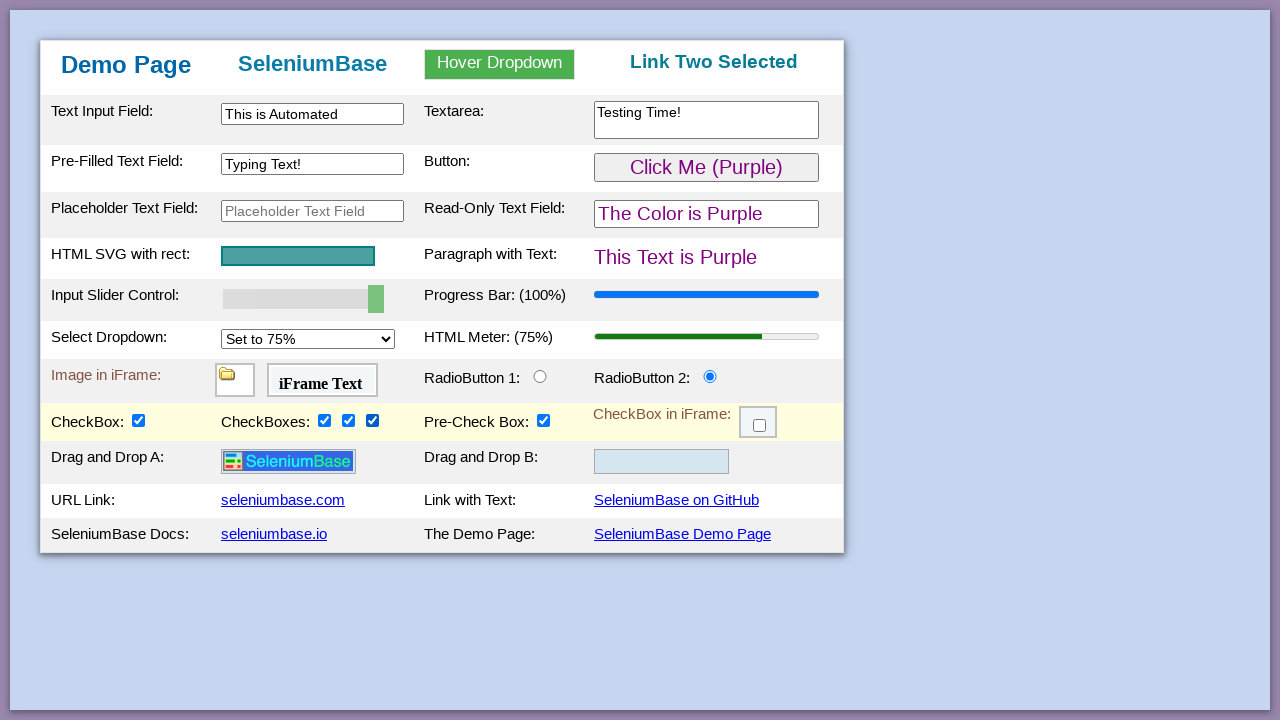

Clicked checkbox (fBox) inside myFrame3 at (760, 426) on #myFrame3 >> internal:control=enter-frame >> .fBox
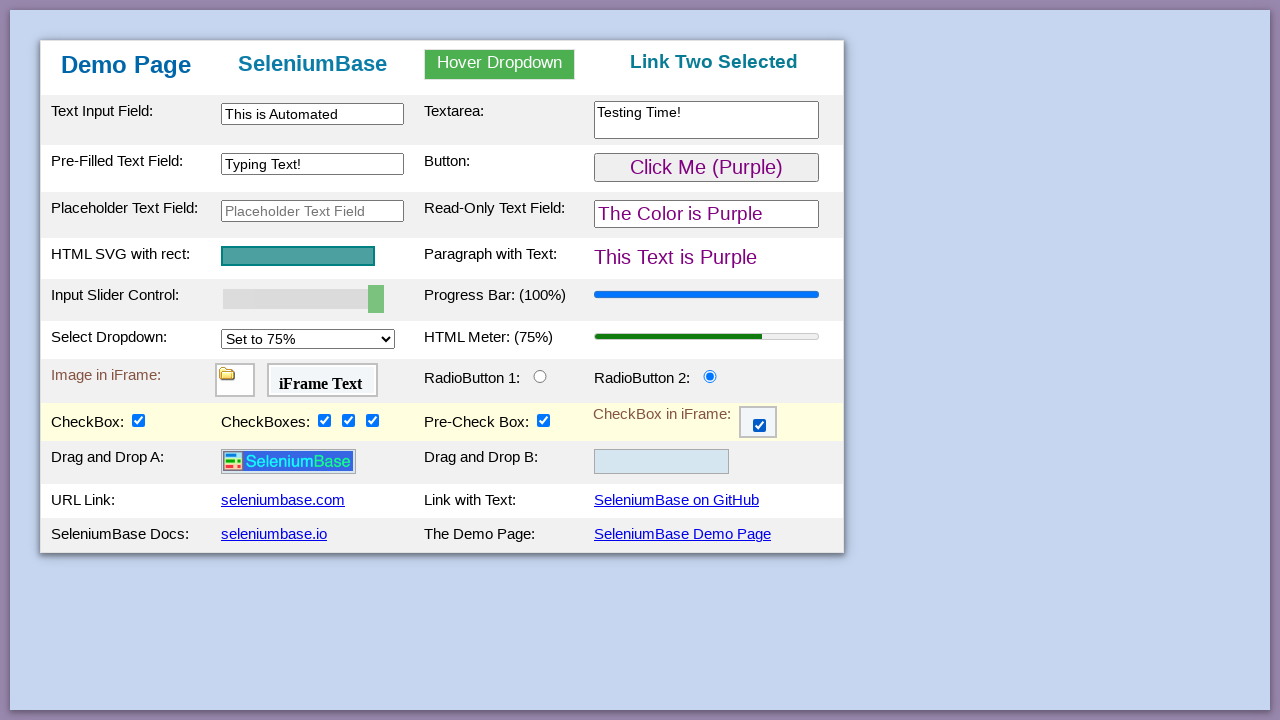

Verified checkbox (fBox) inside myFrame3 is checked
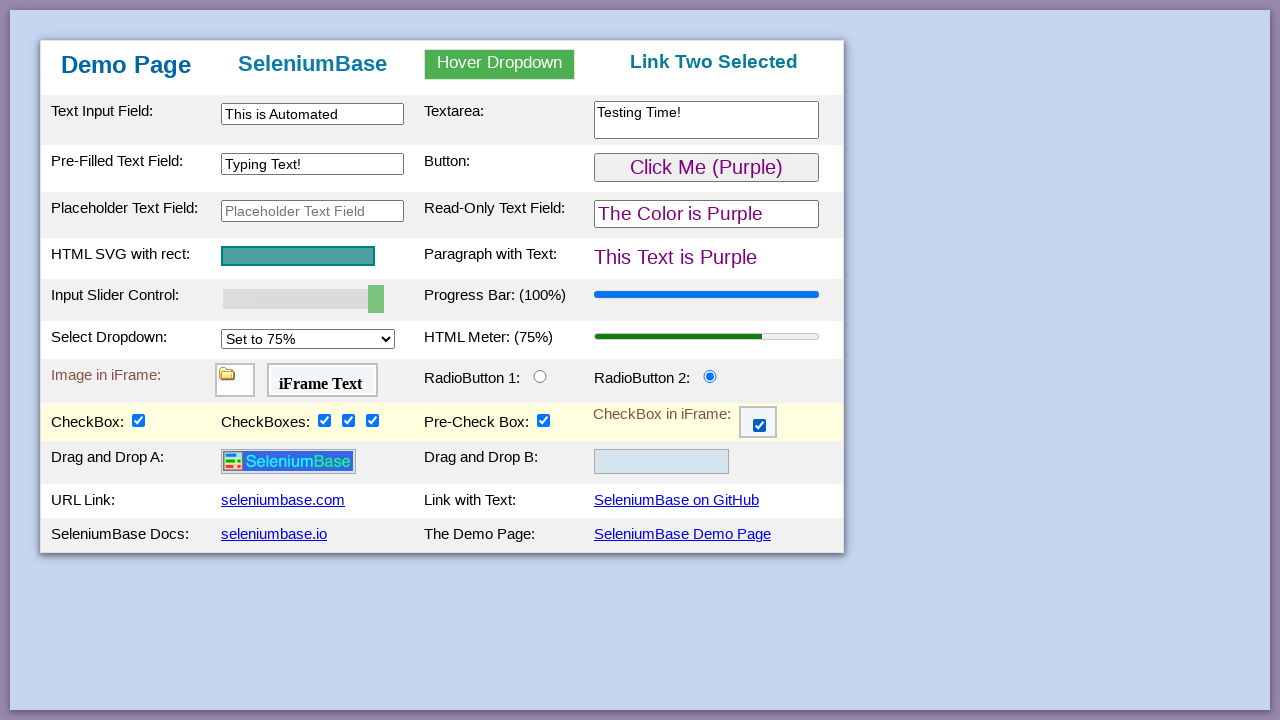

Clicked 'SeleniumBase Demo Page' link at (682, 534) on text=SeleniumBase Demo Page
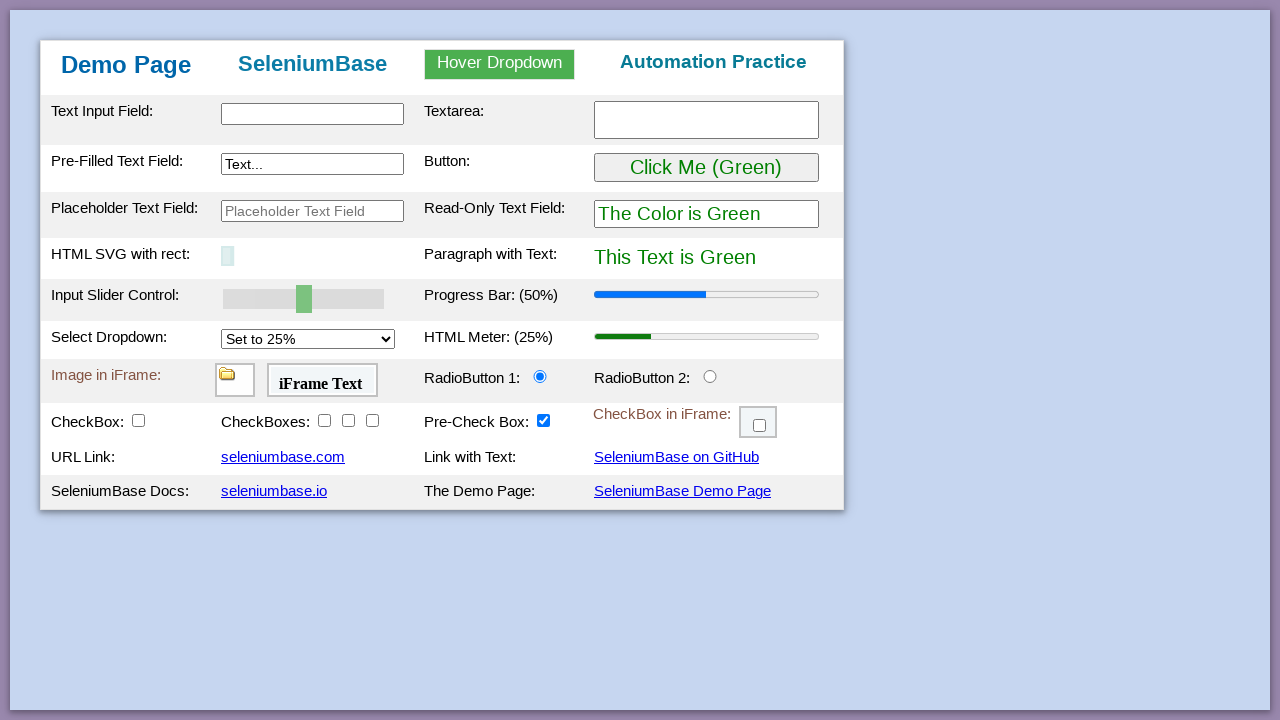

Verified h1 text is exactly 'Demo Page' on new page
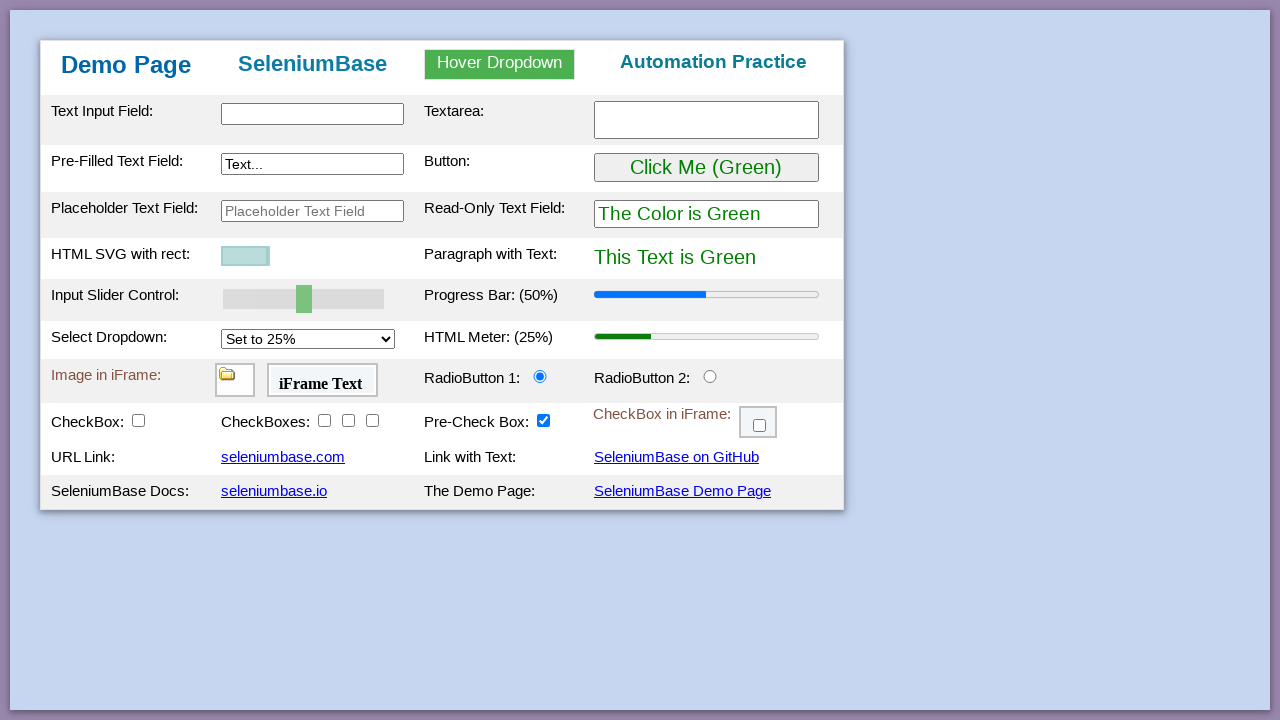

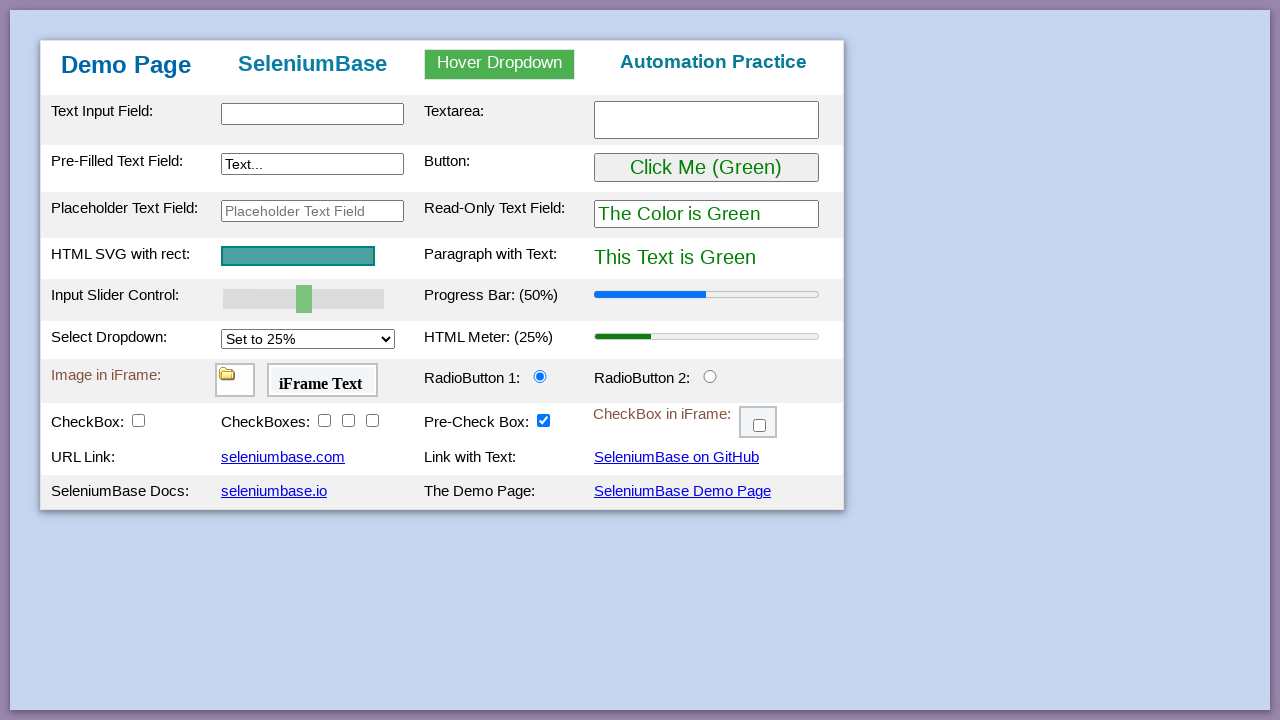